Tests a calculator web application by performing multiple multiplication operations in a loop, filling in numbers and verifying results appear

Starting URL: http://juliemr.github.io/protractor-demo/

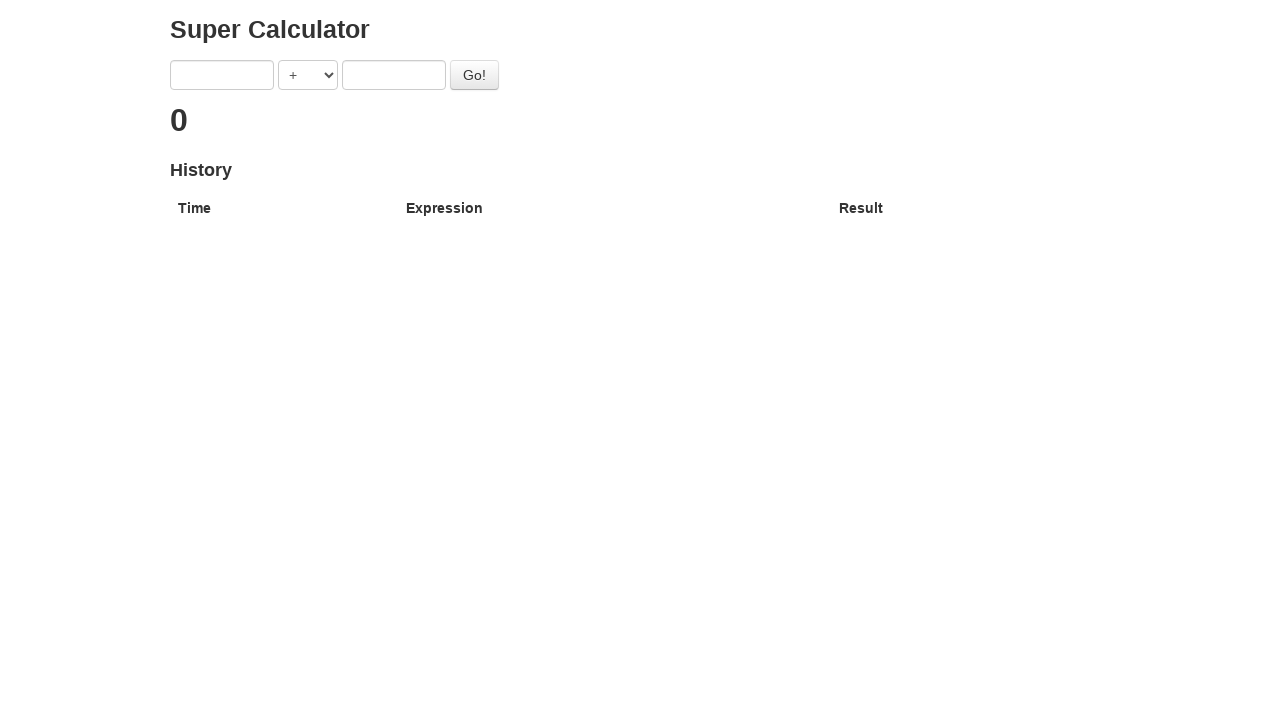

Selected MULTIPLICATION operator from dropdown on select[ng-model='operator']
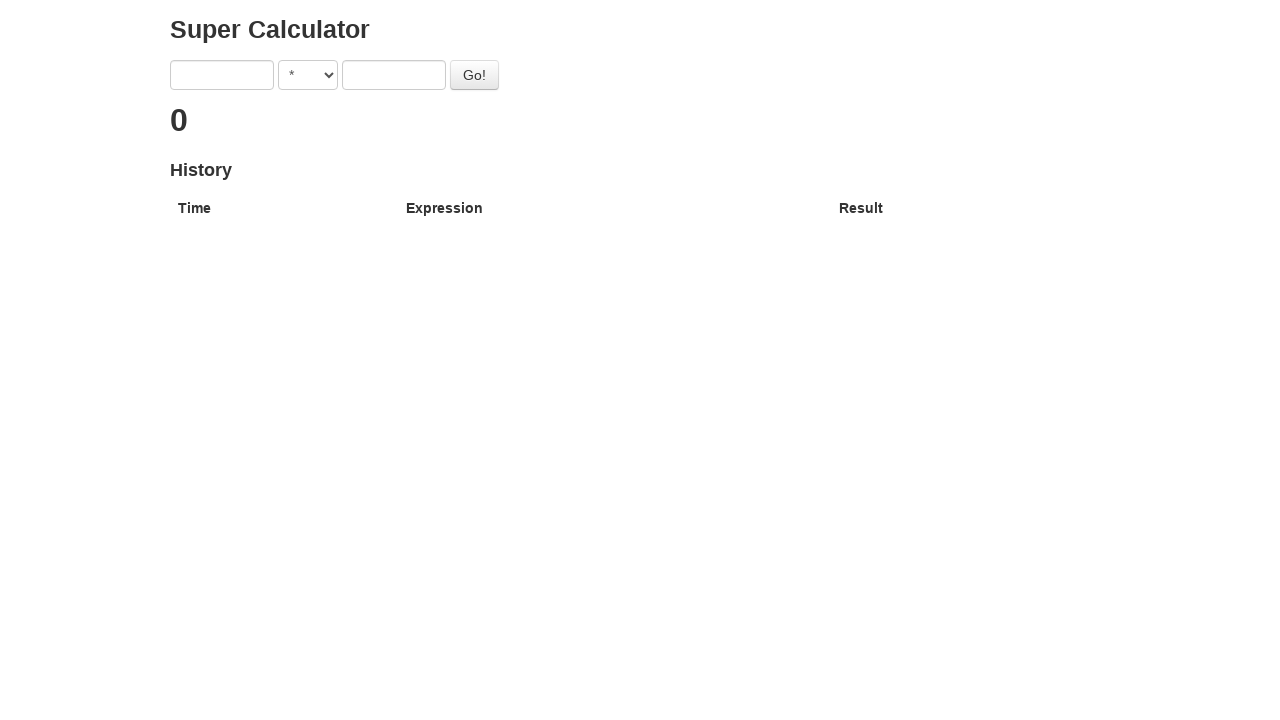

Filled first number field with 1 on input[ng-model='first']
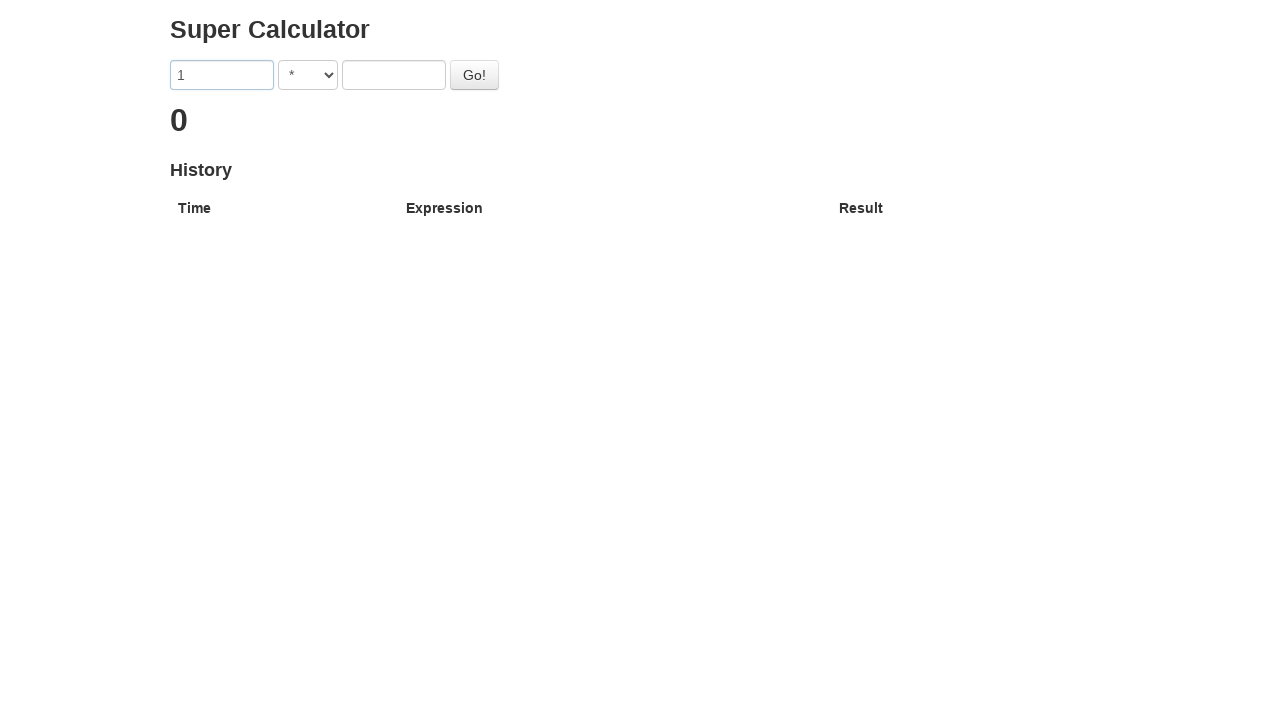

Filled second number field with 1 on input[ng-model='second']
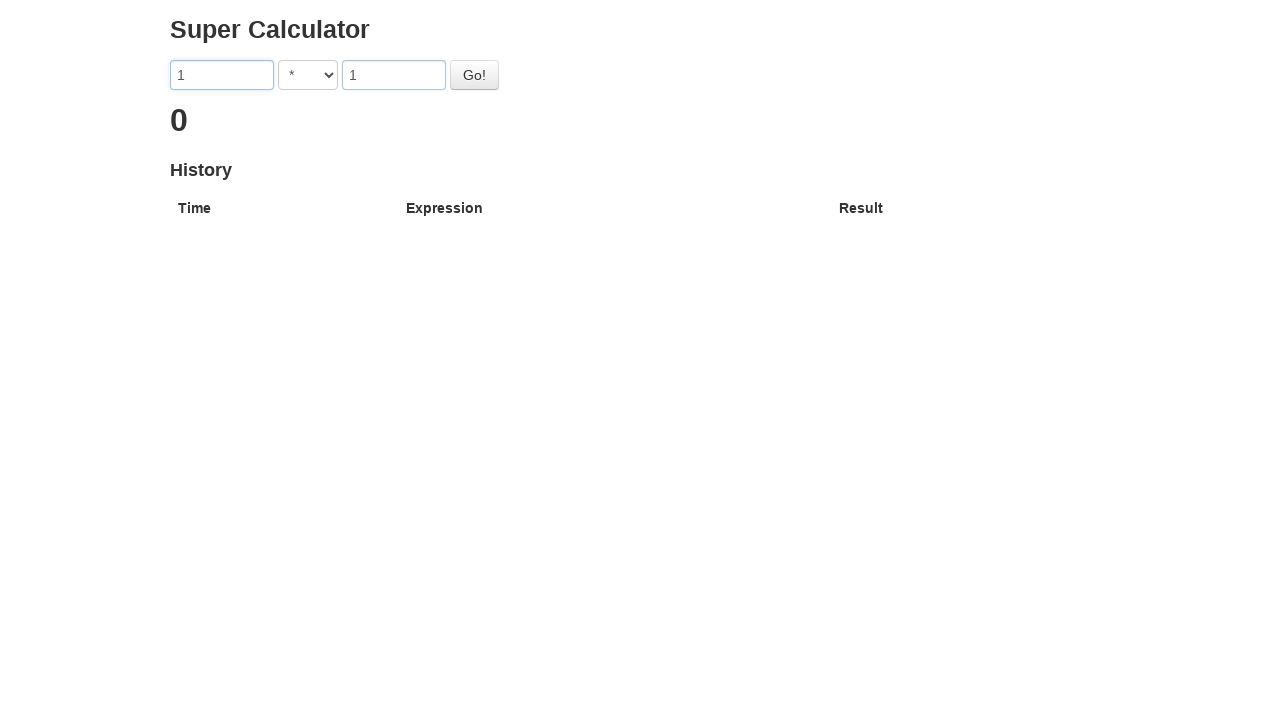

Clicked Go button to calculate 1 × 1 at (474, 75) on #gobutton
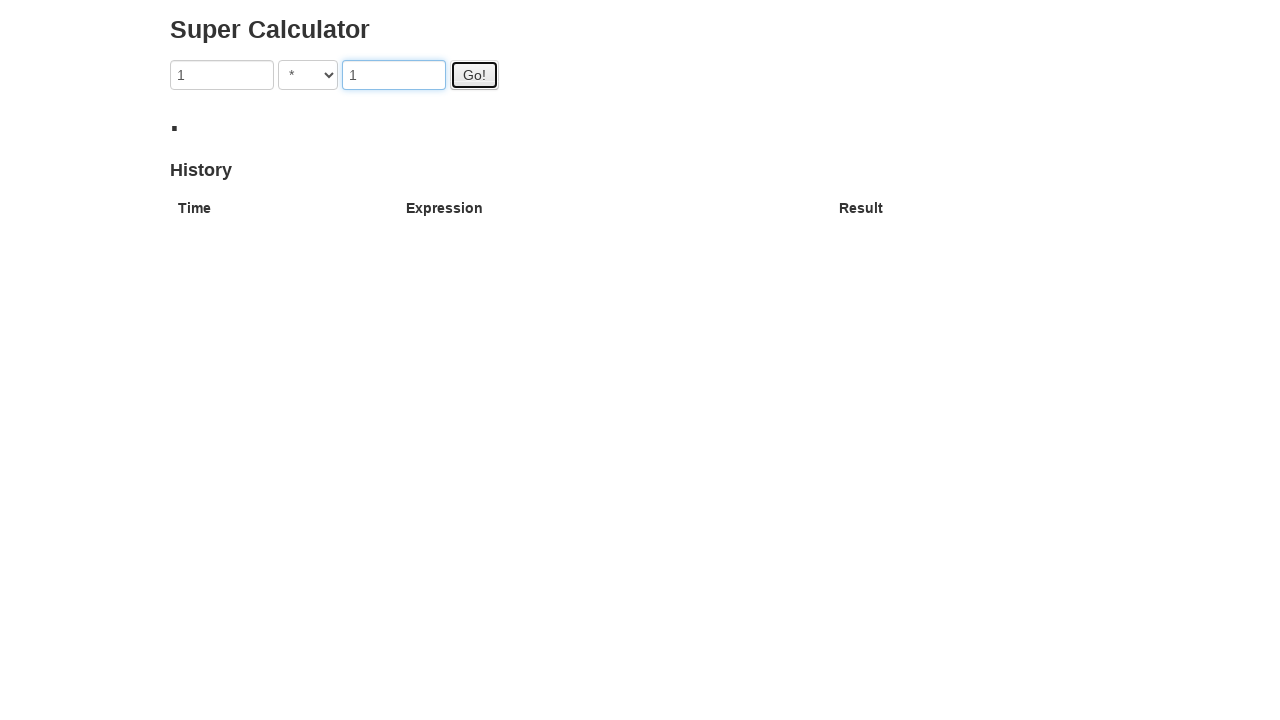

Result 1 appeared in calculator display
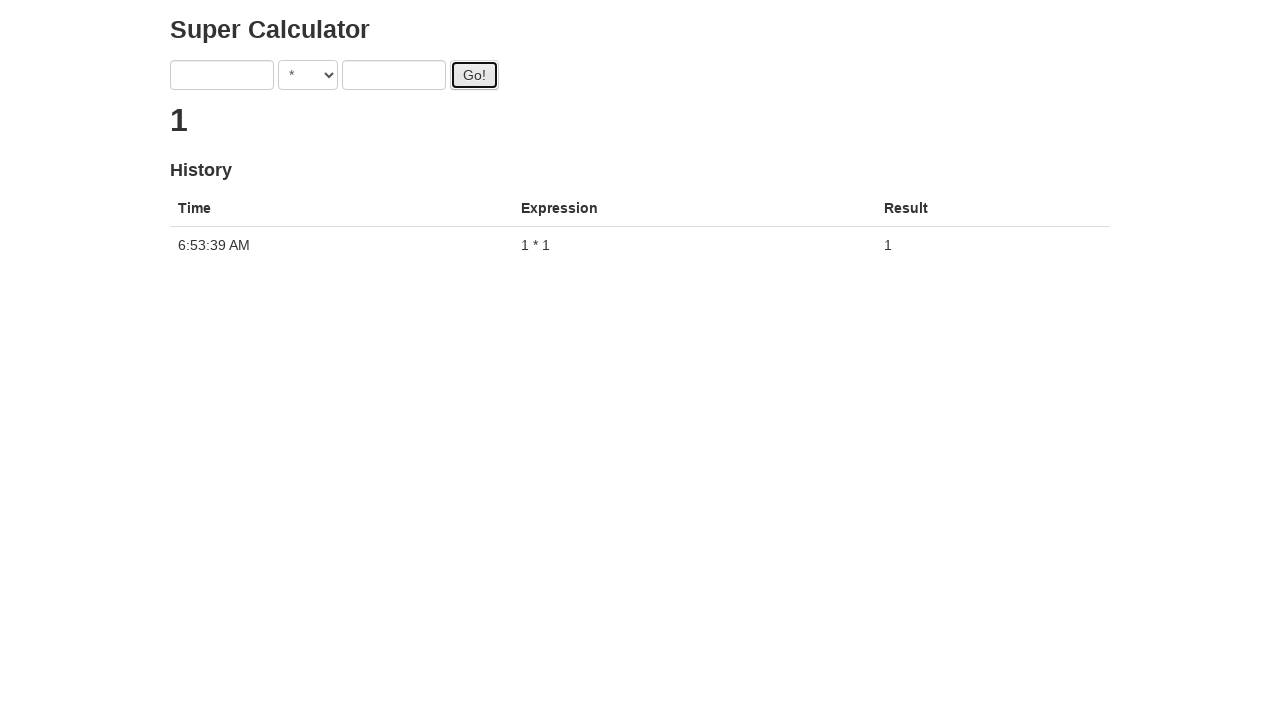

Filled first number field with 1 on input[ng-model='first']
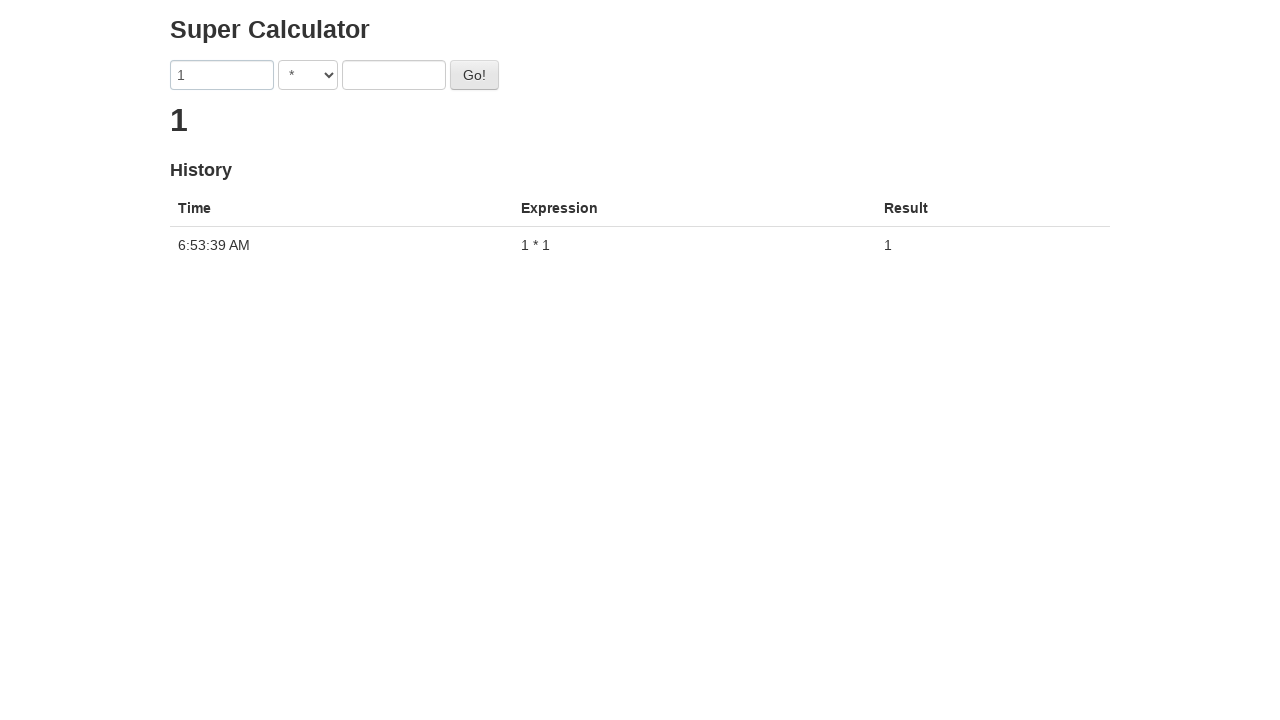

Filled second number field with 2 on input[ng-model='second']
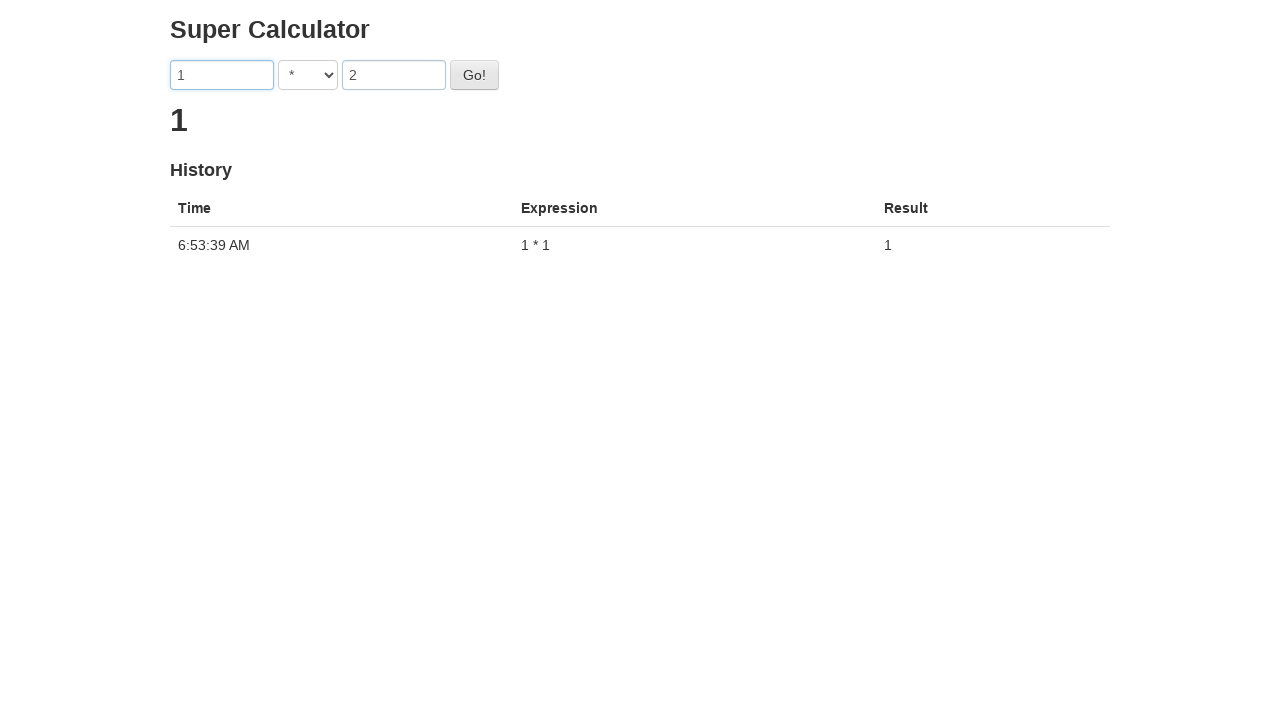

Clicked Go button to calculate 1 × 2 at (474, 75) on #gobutton
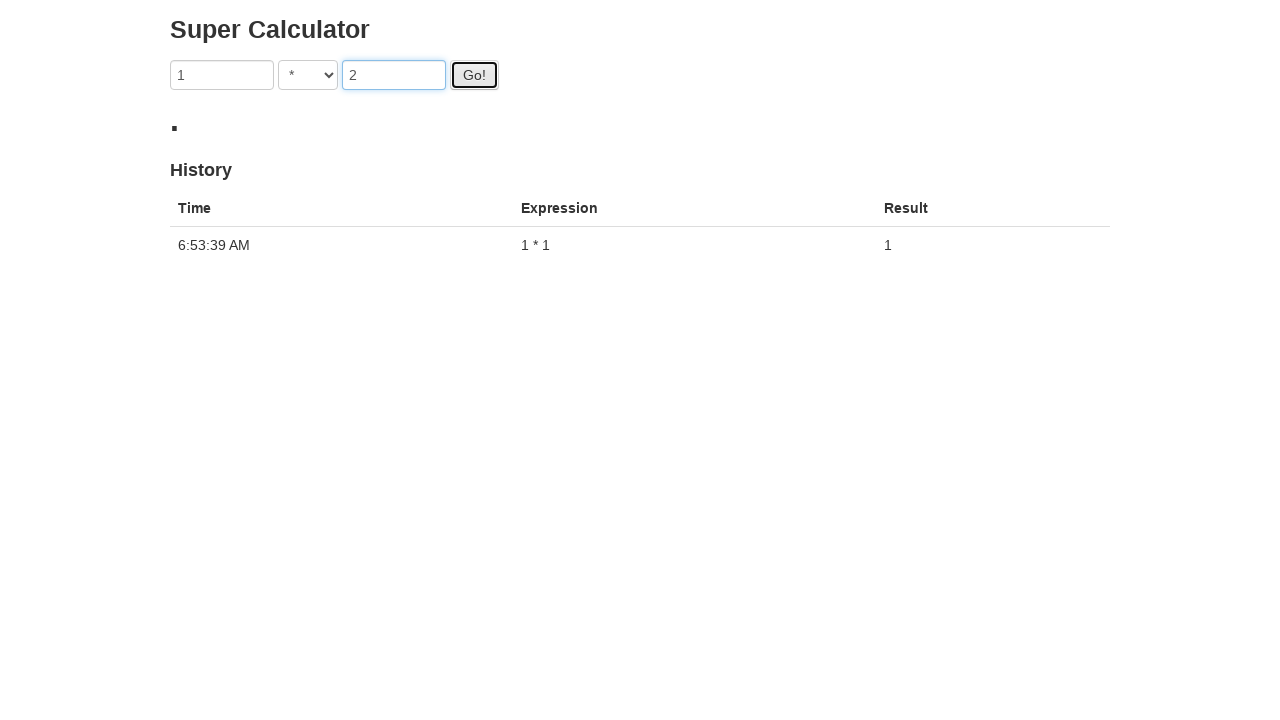

Result 2 appeared in calculator display
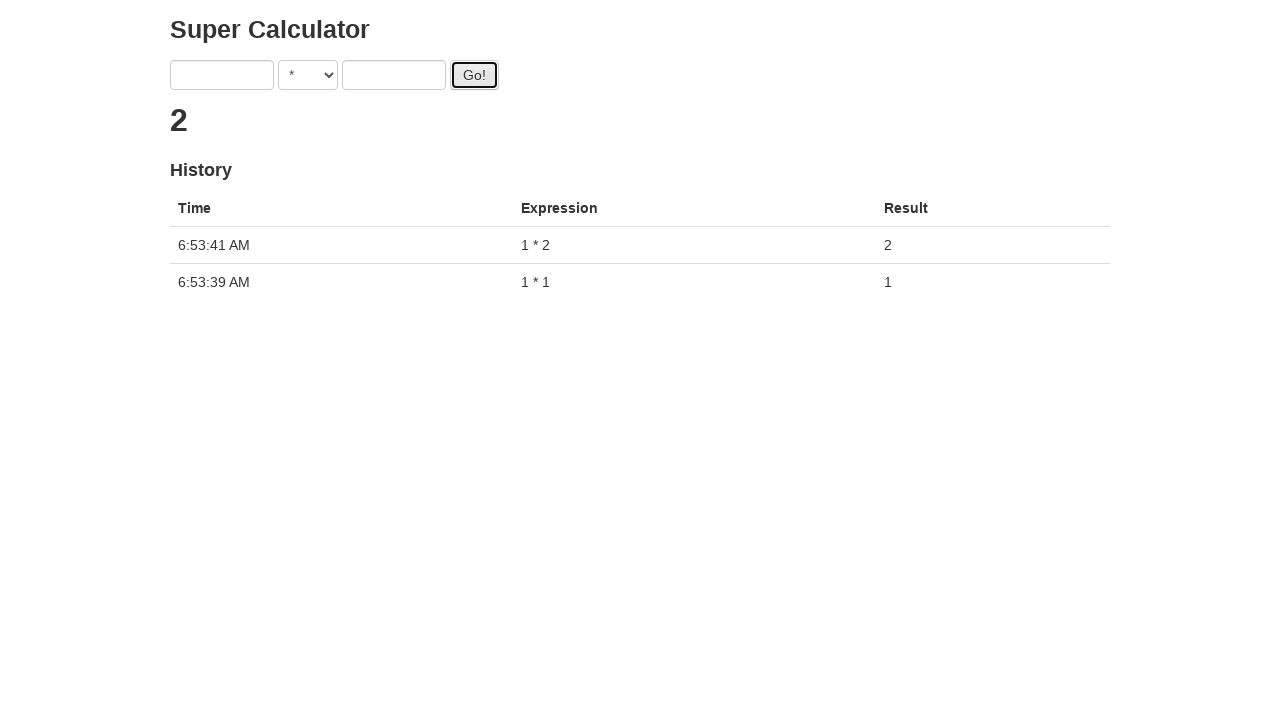

Filled first number field with 1 on input[ng-model='first']
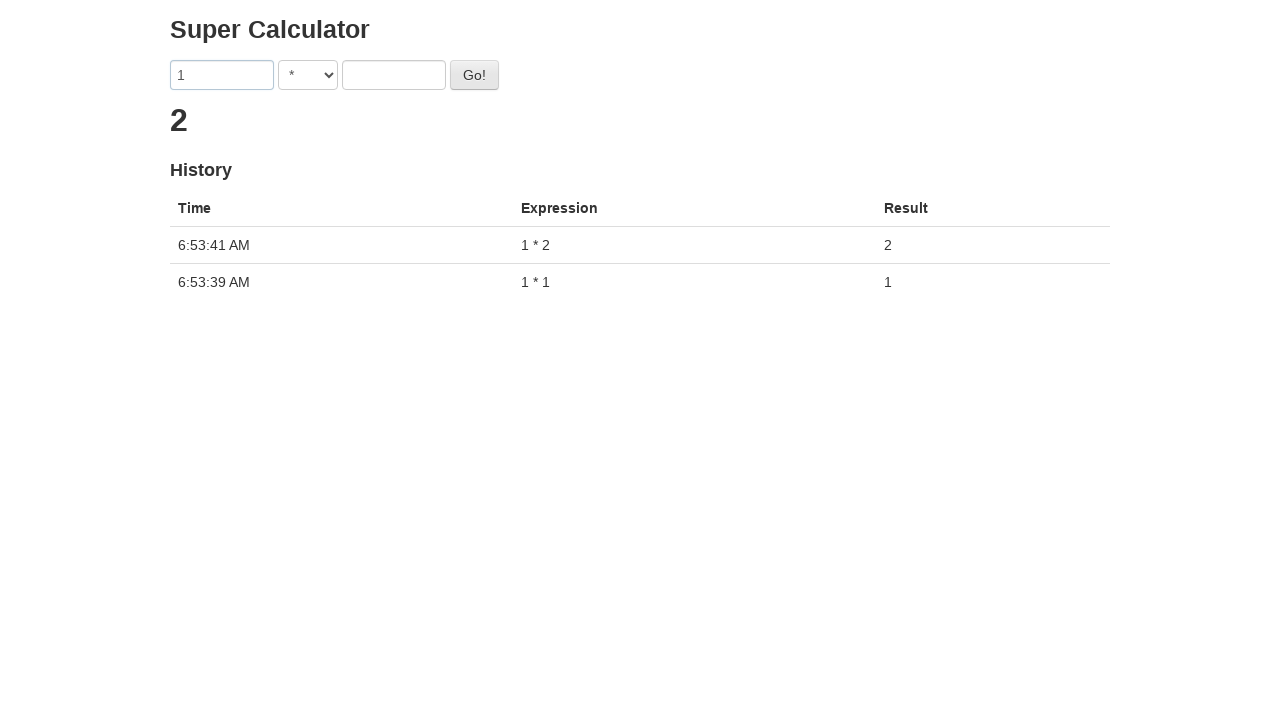

Filled second number field with 3 on input[ng-model='second']
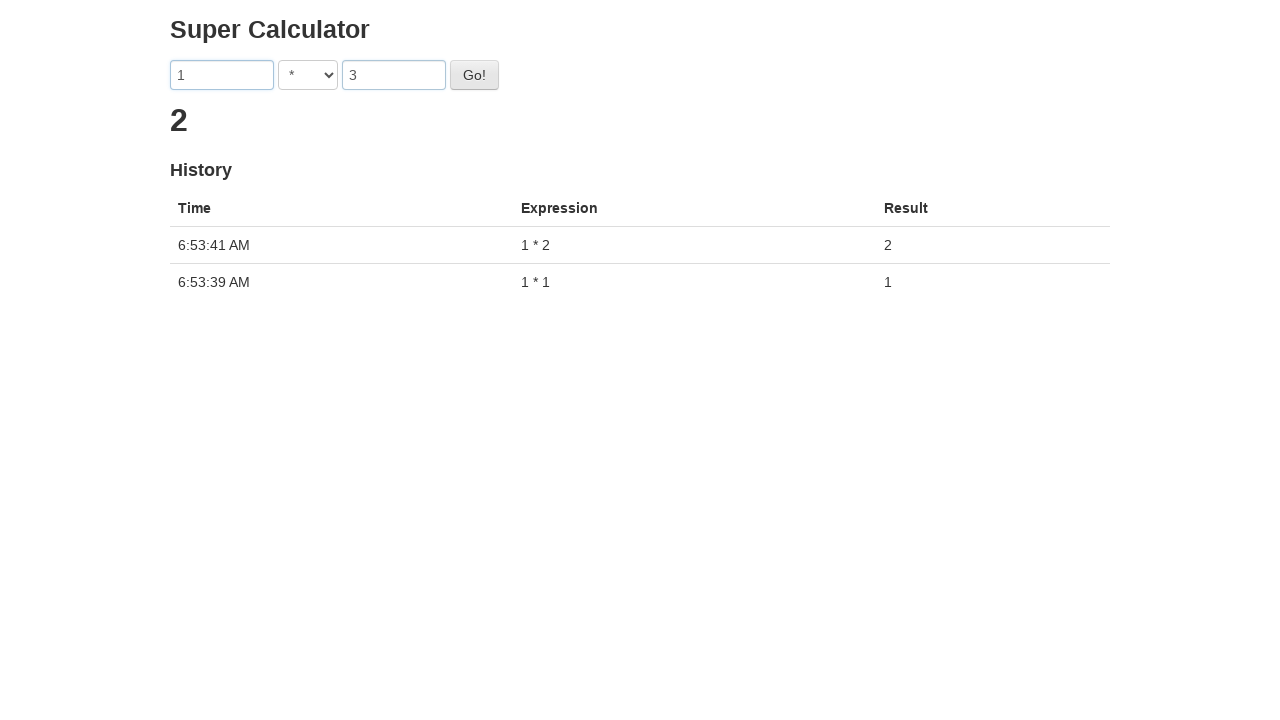

Clicked Go button to calculate 1 × 3 at (474, 75) on #gobutton
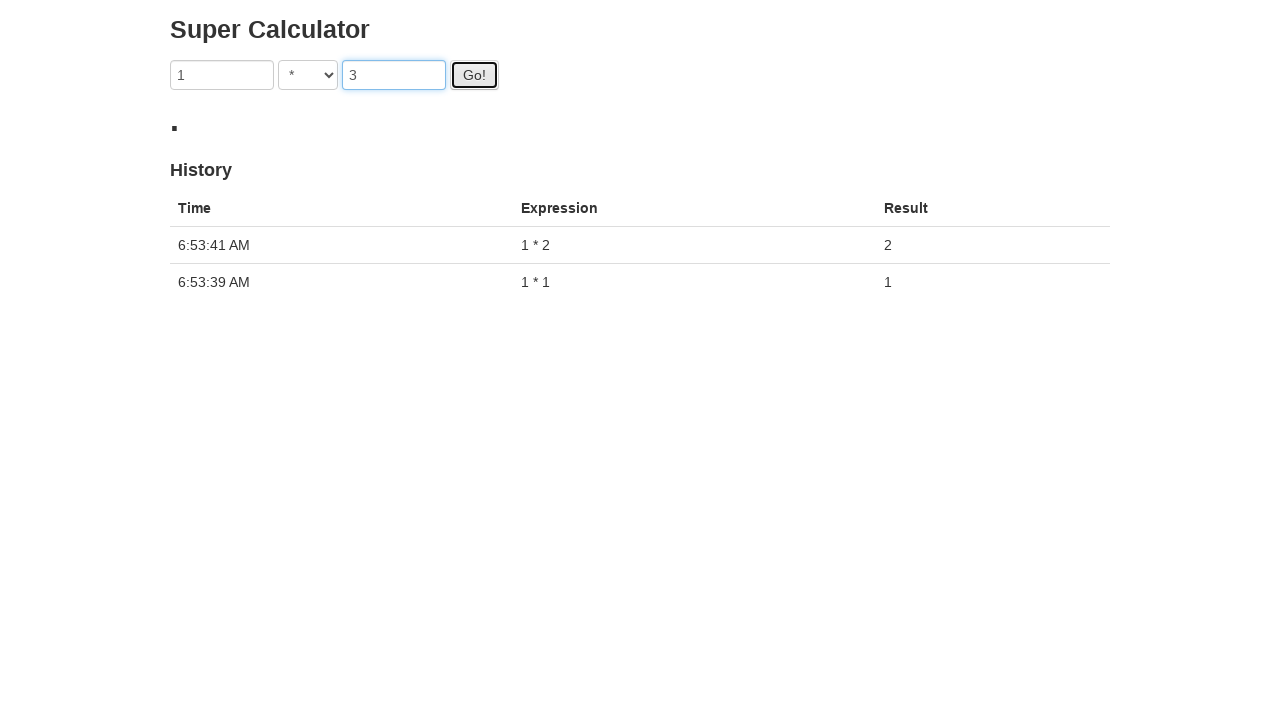

Result 3 appeared in calculator display
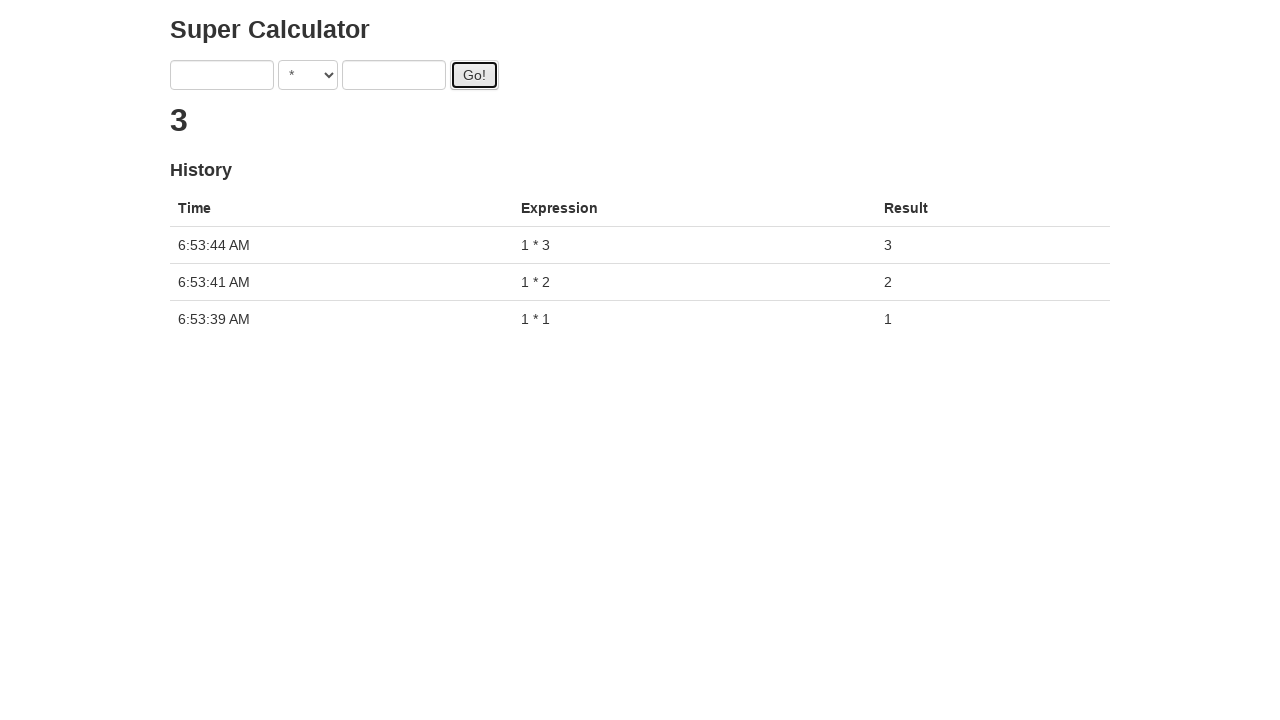

Filled first number field with 2 on input[ng-model='first']
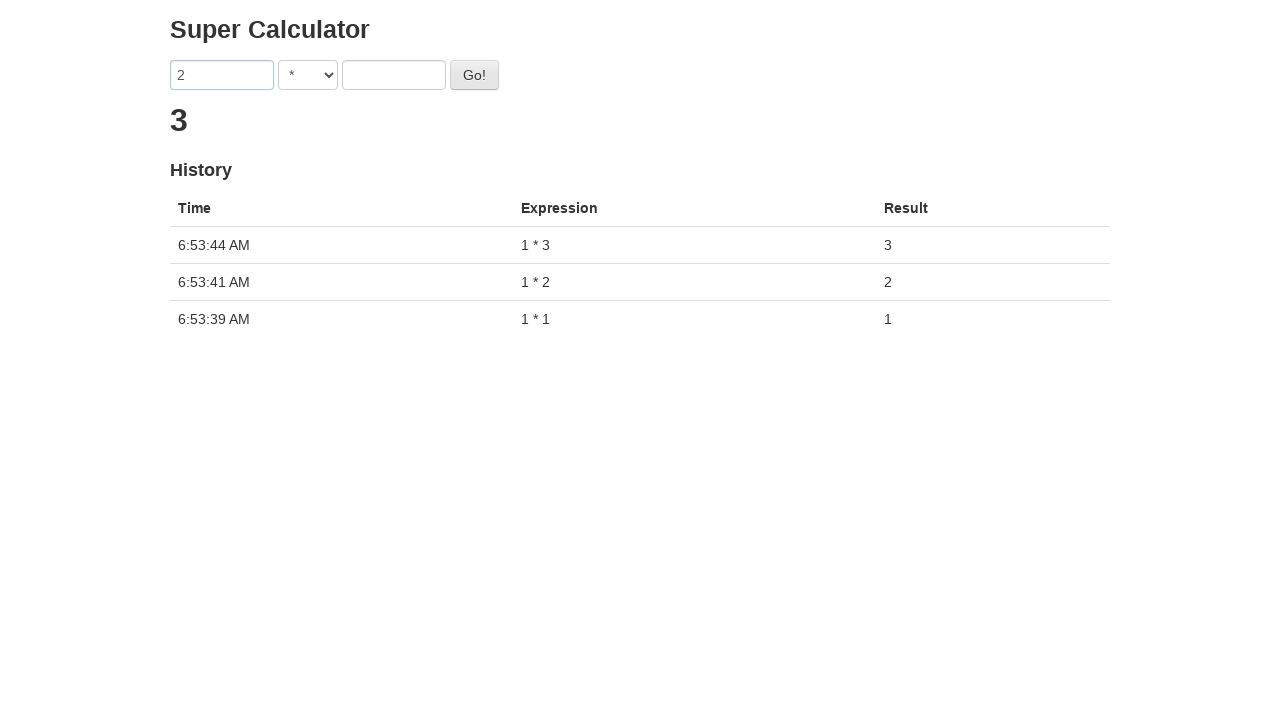

Filled second number field with 1 on input[ng-model='second']
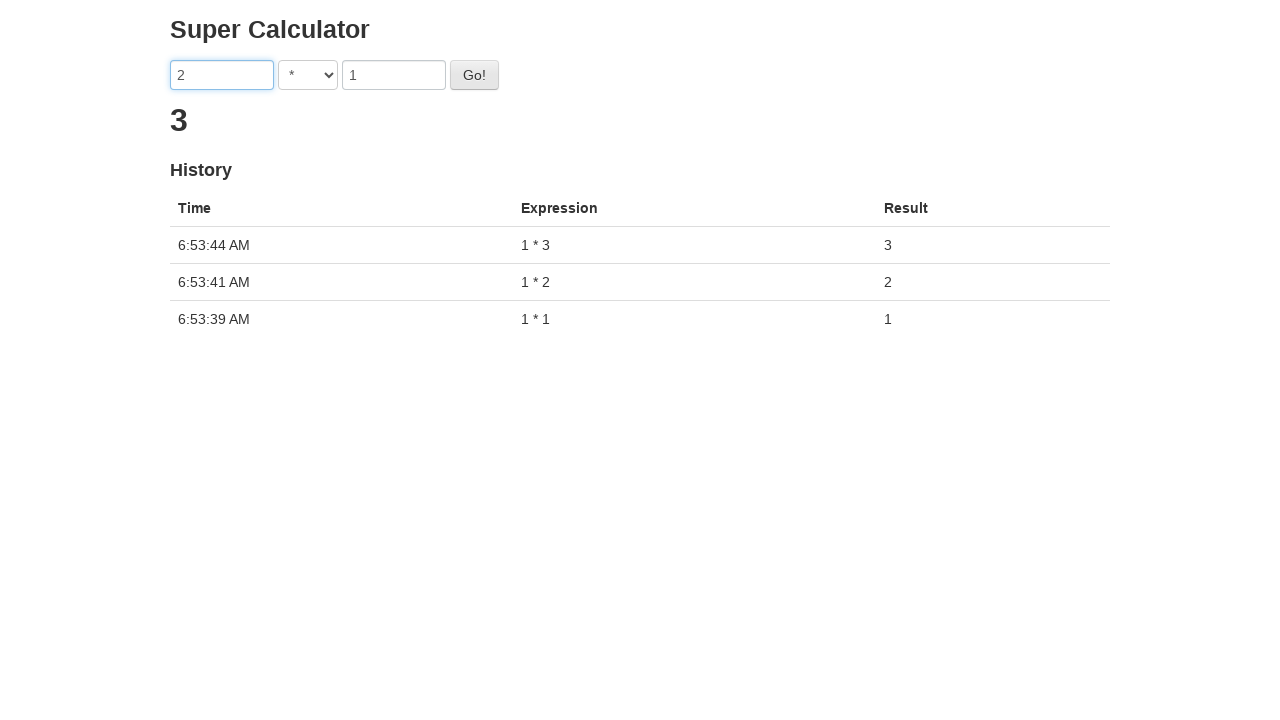

Clicked Go button to calculate 2 × 1 at (474, 75) on #gobutton
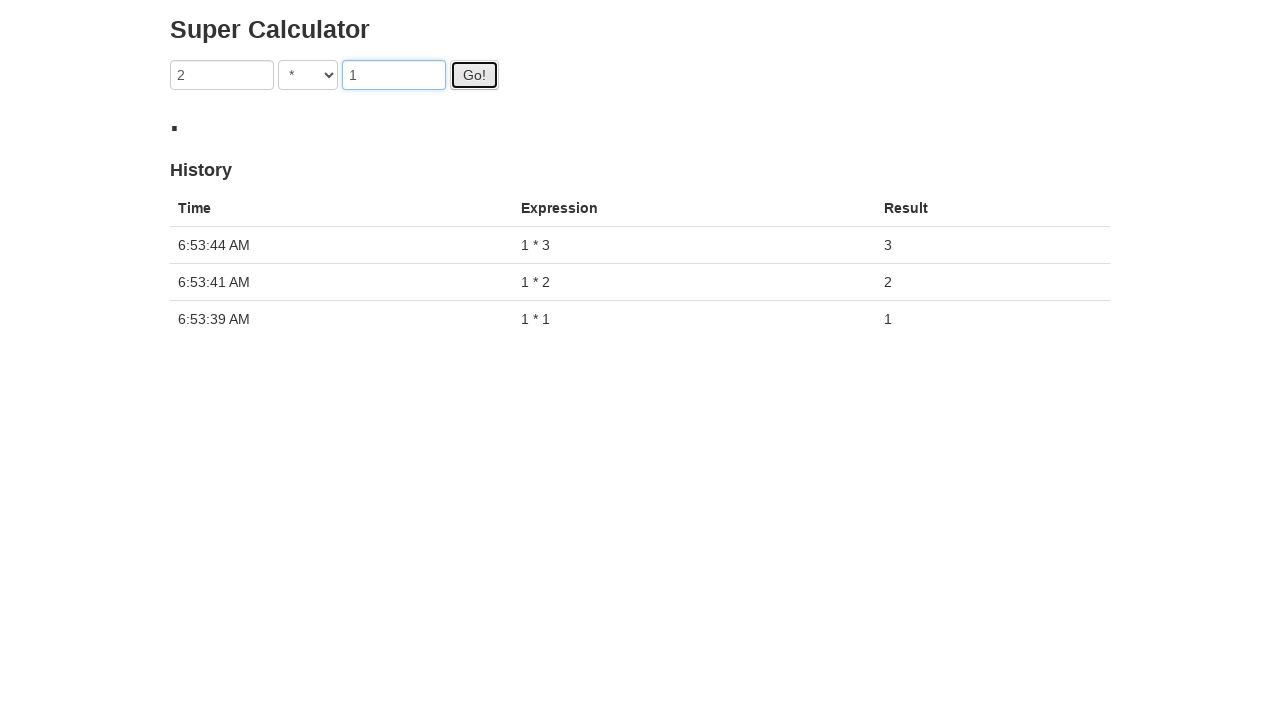

Result 2 appeared in calculator display
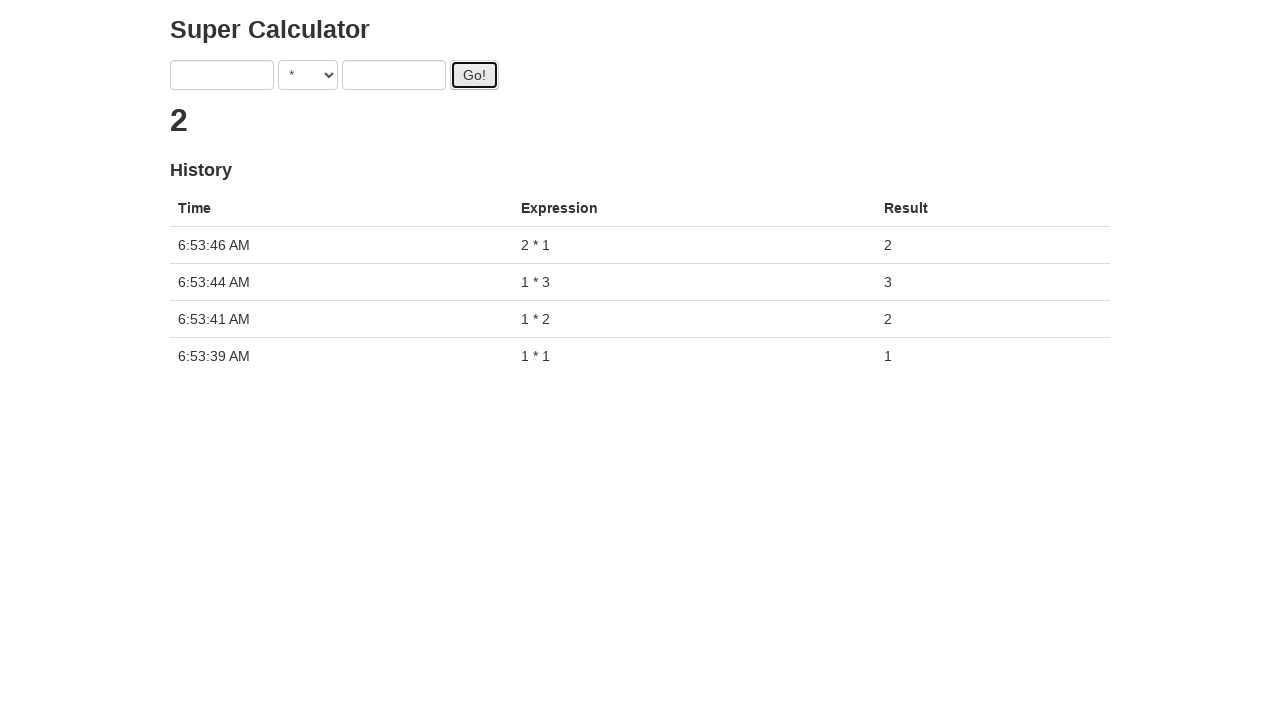

Filled first number field with 2 on input[ng-model='first']
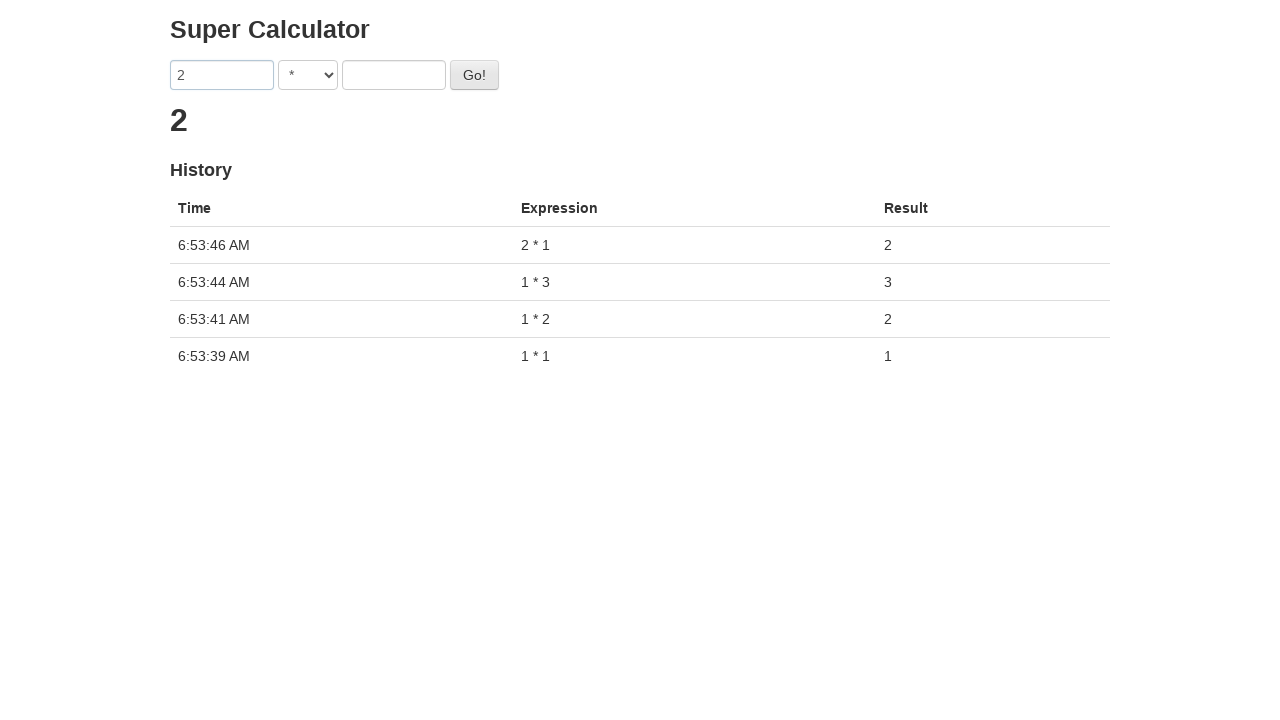

Filled second number field with 2 on input[ng-model='second']
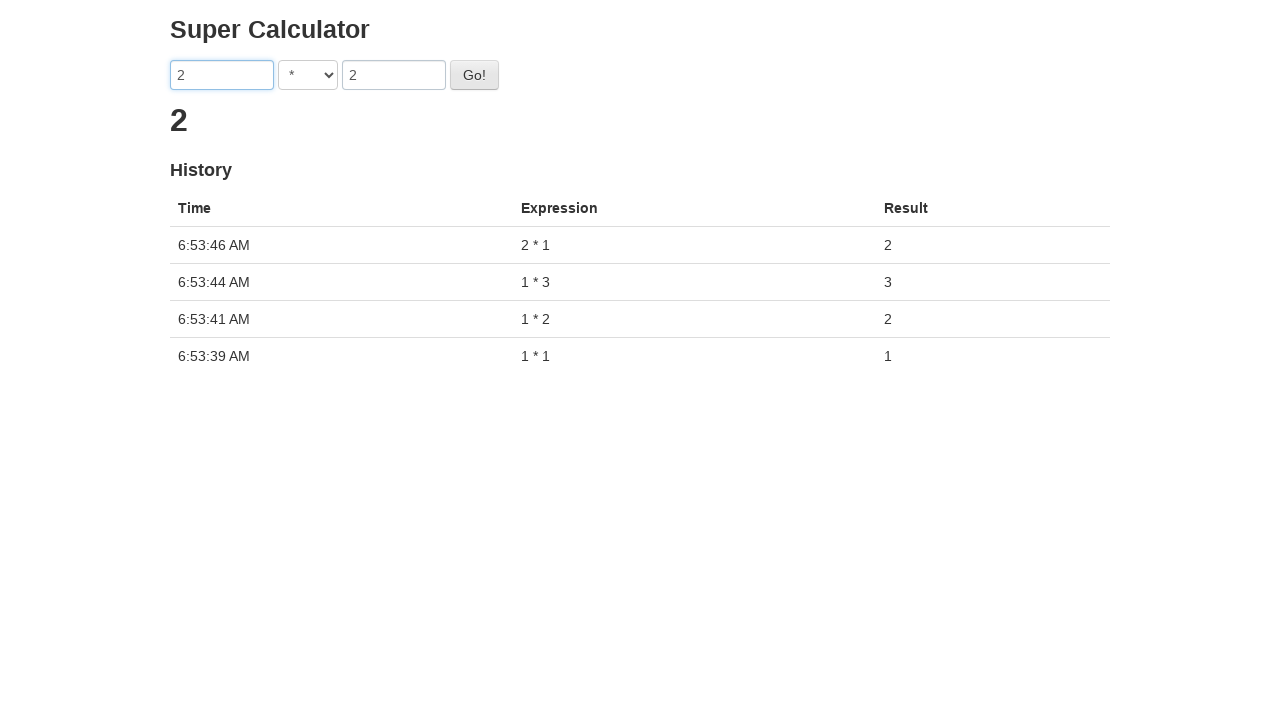

Clicked Go button to calculate 2 × 2 at (474, 75) on #gobutton
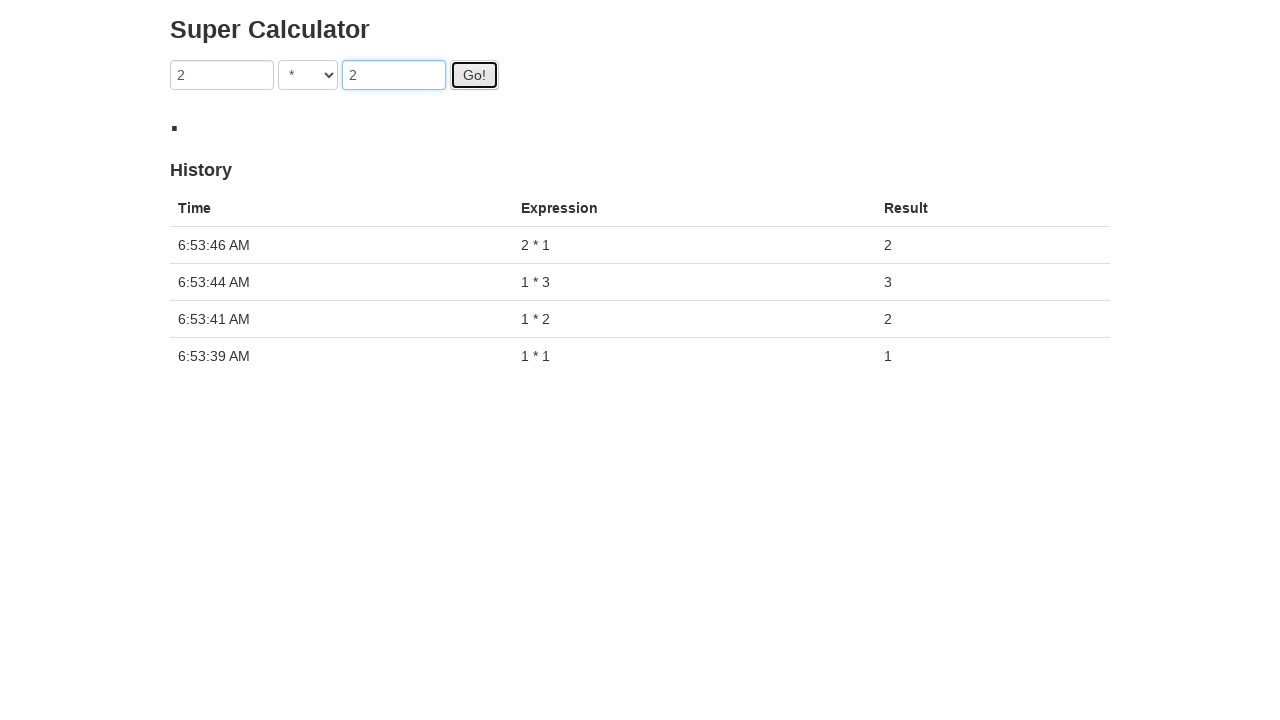

Result 4 appeared in calculator display
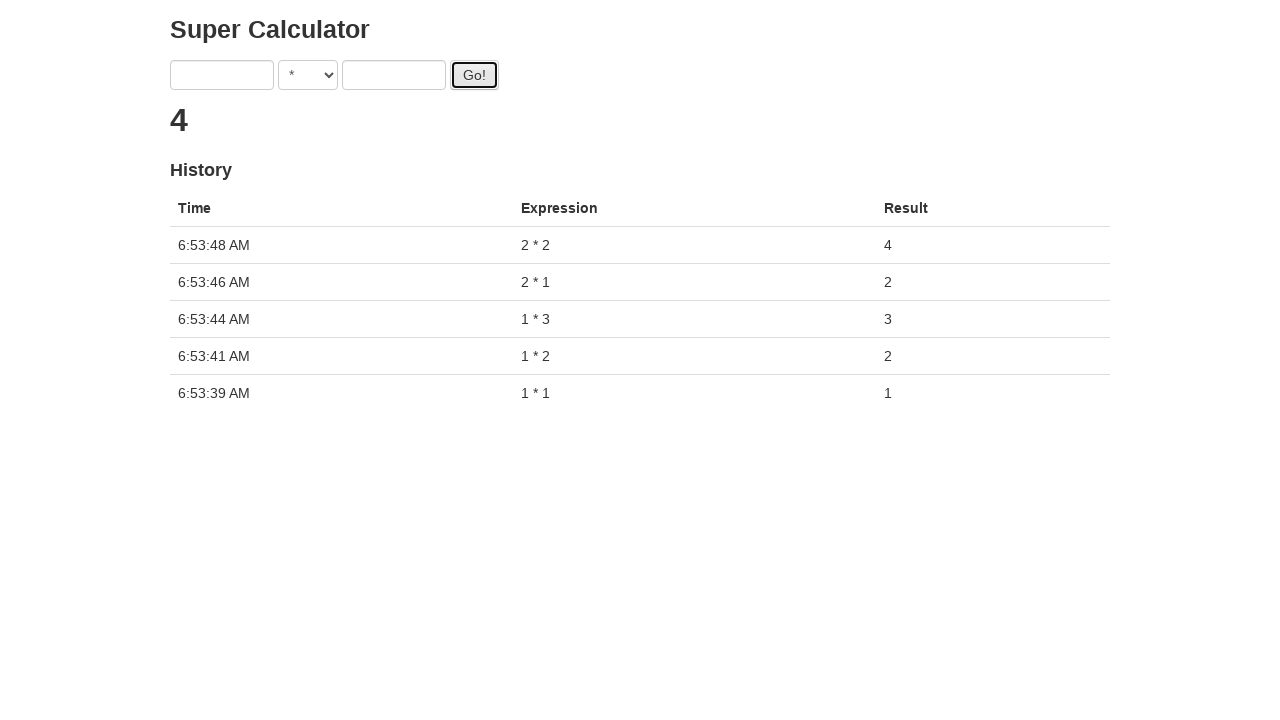

Filled first number field with 2 on input[ng-model='first']
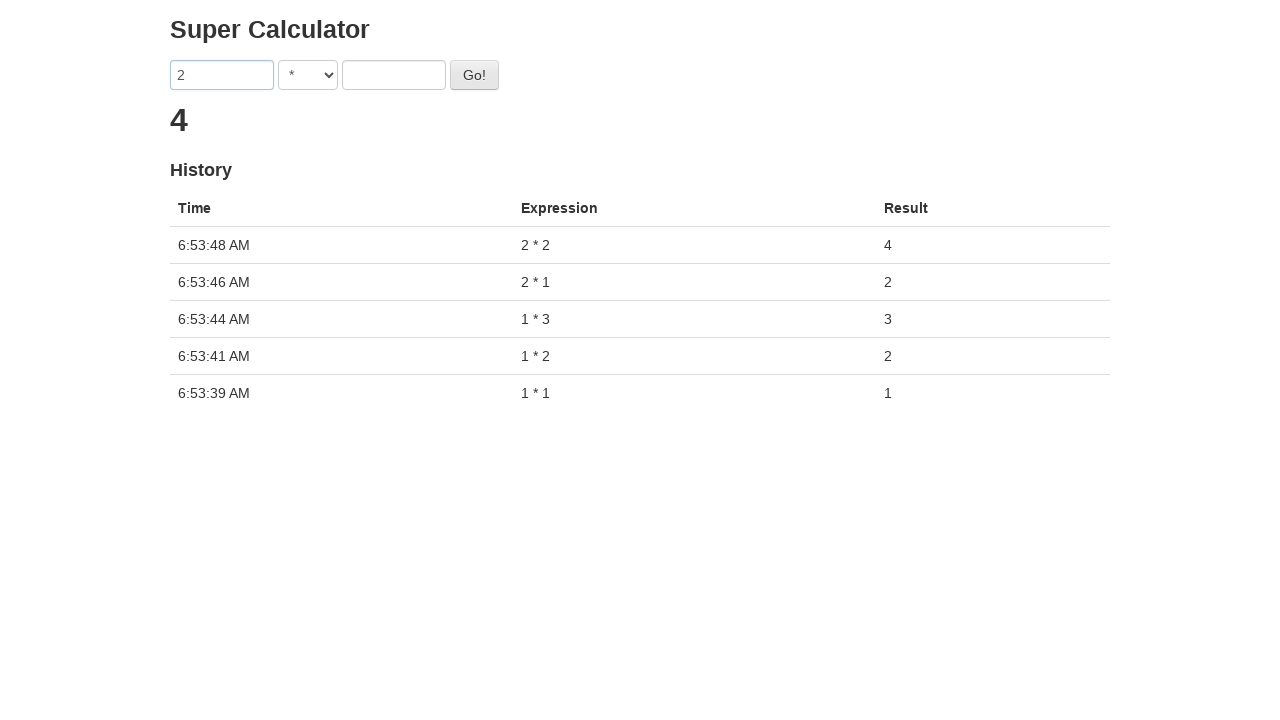

Filled second number field with 3 on input[ng-model='second']
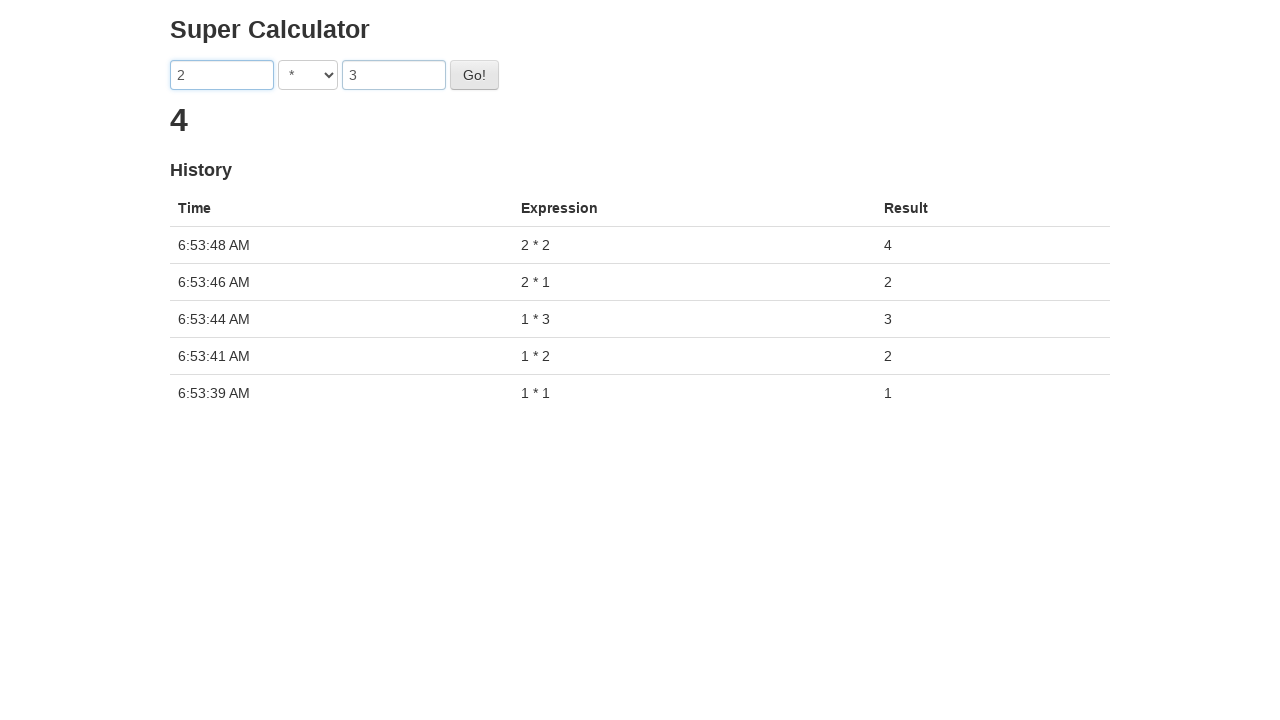

Clicked Go button to calculate 2 × 3 at (474, 75) on #gobutton
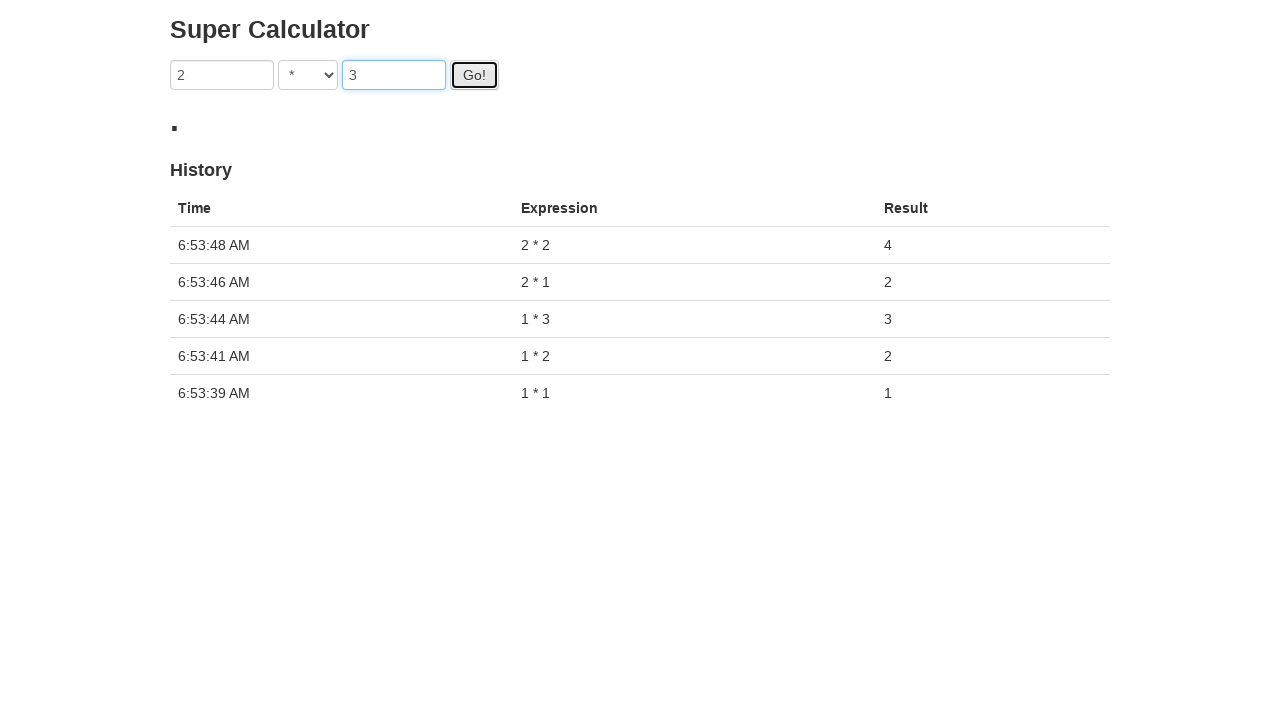

Result 6 appeared in calculator display
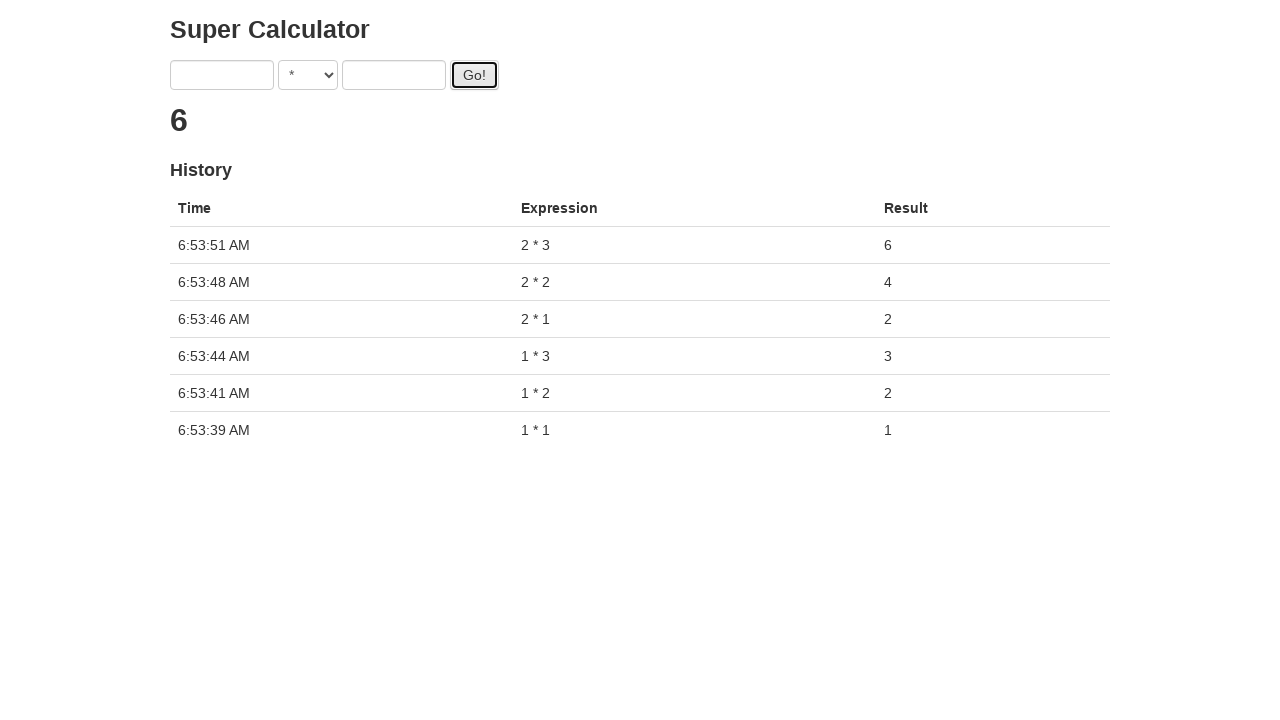

Filled first number field with 3 on input[ng-model='first']
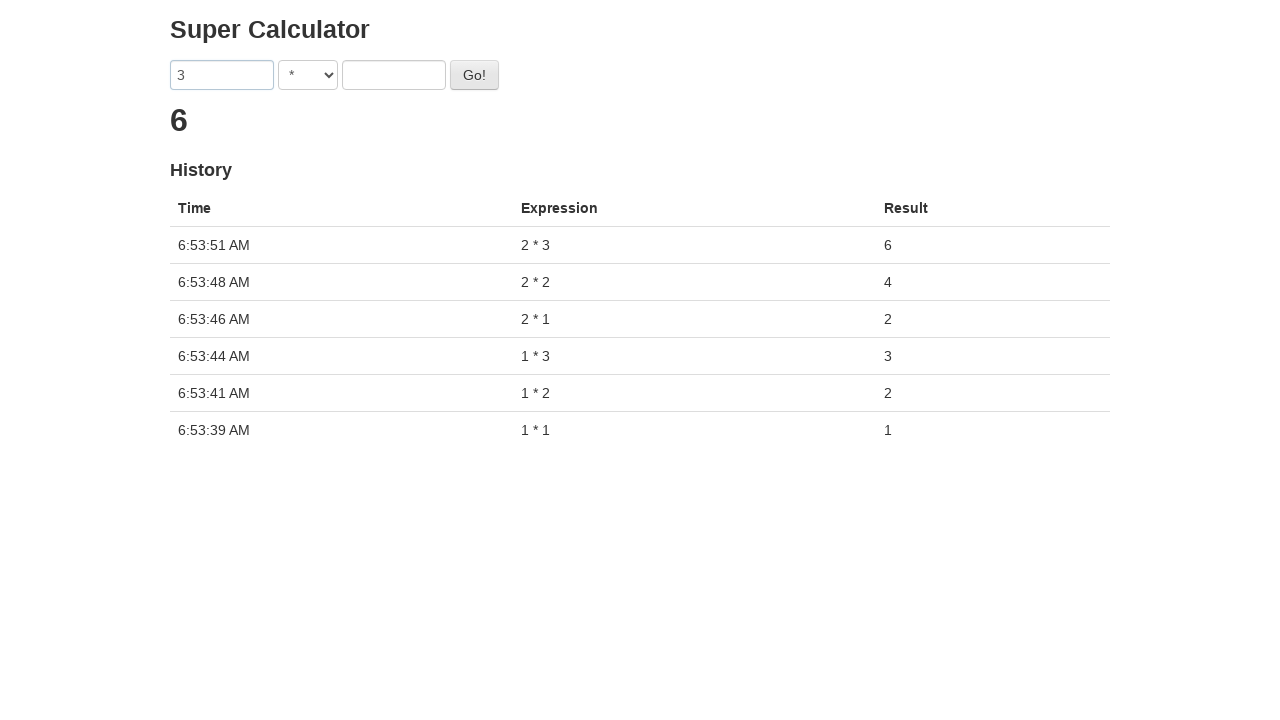

Filled second number field with 1 on input[ng-model='second']
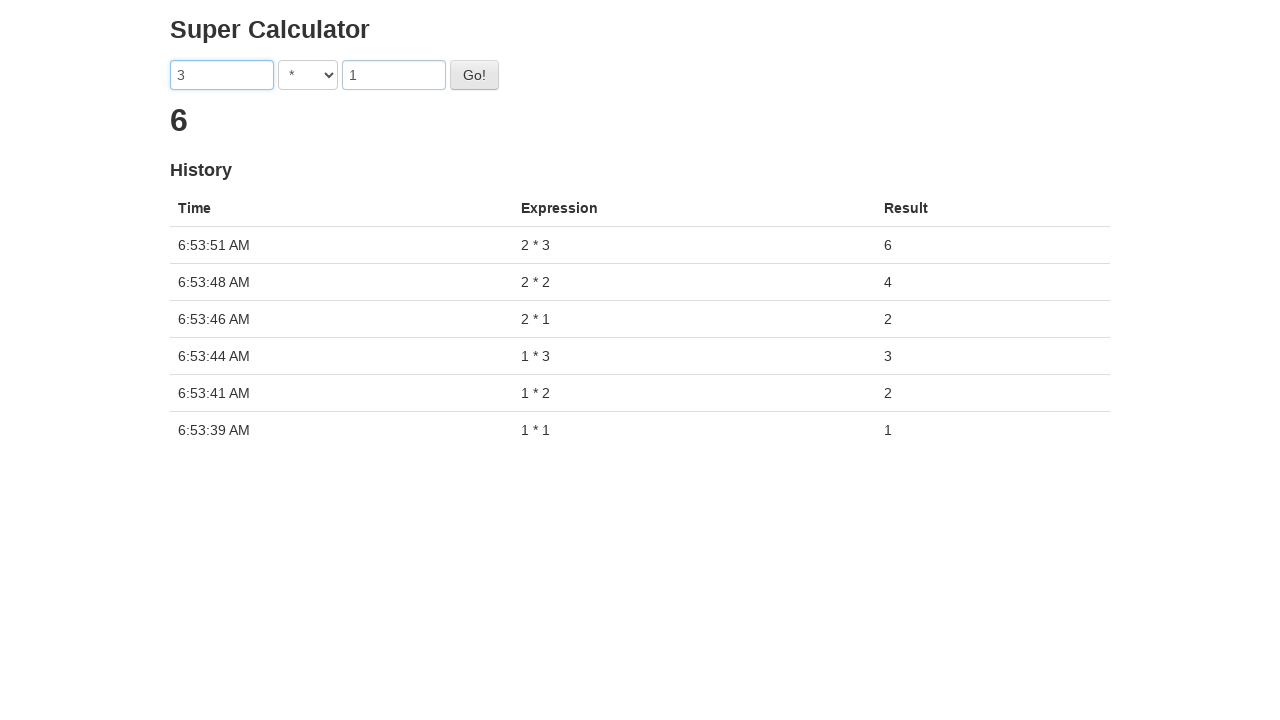

Clicked Go button to calculate 3 × 1 at (474, 75) on #gobutton
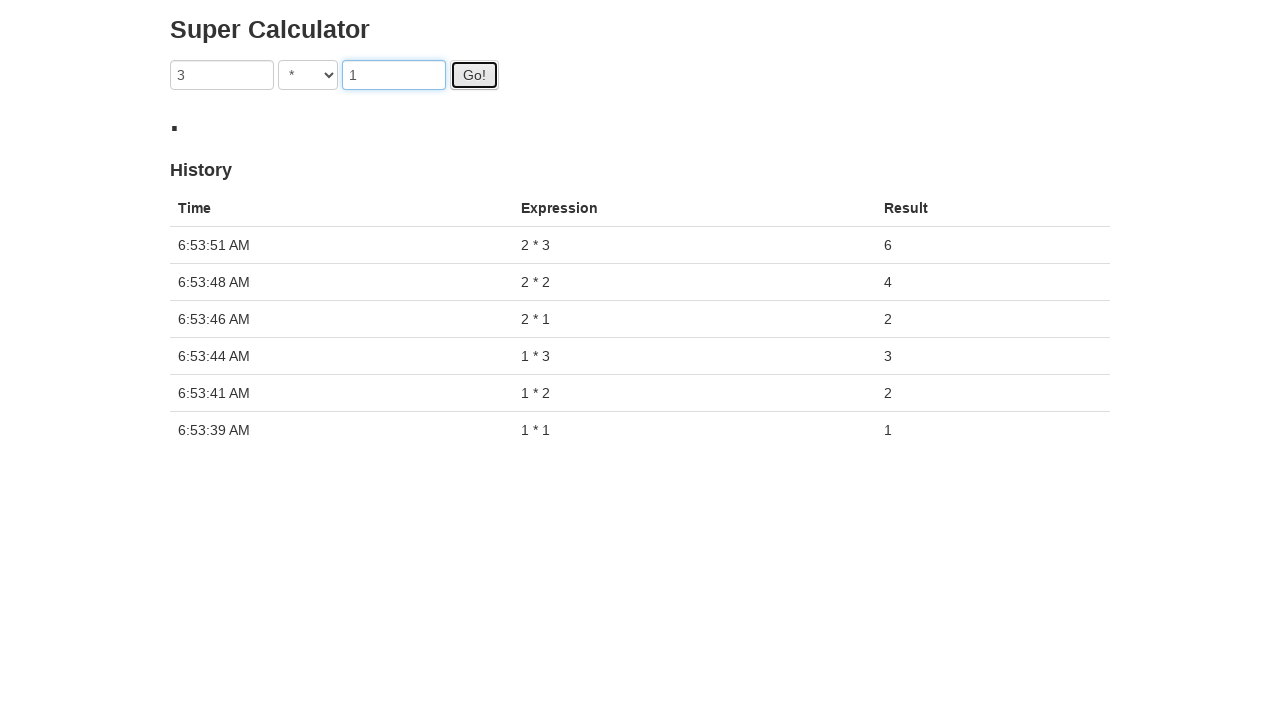

Result 3 appeared in calculator display
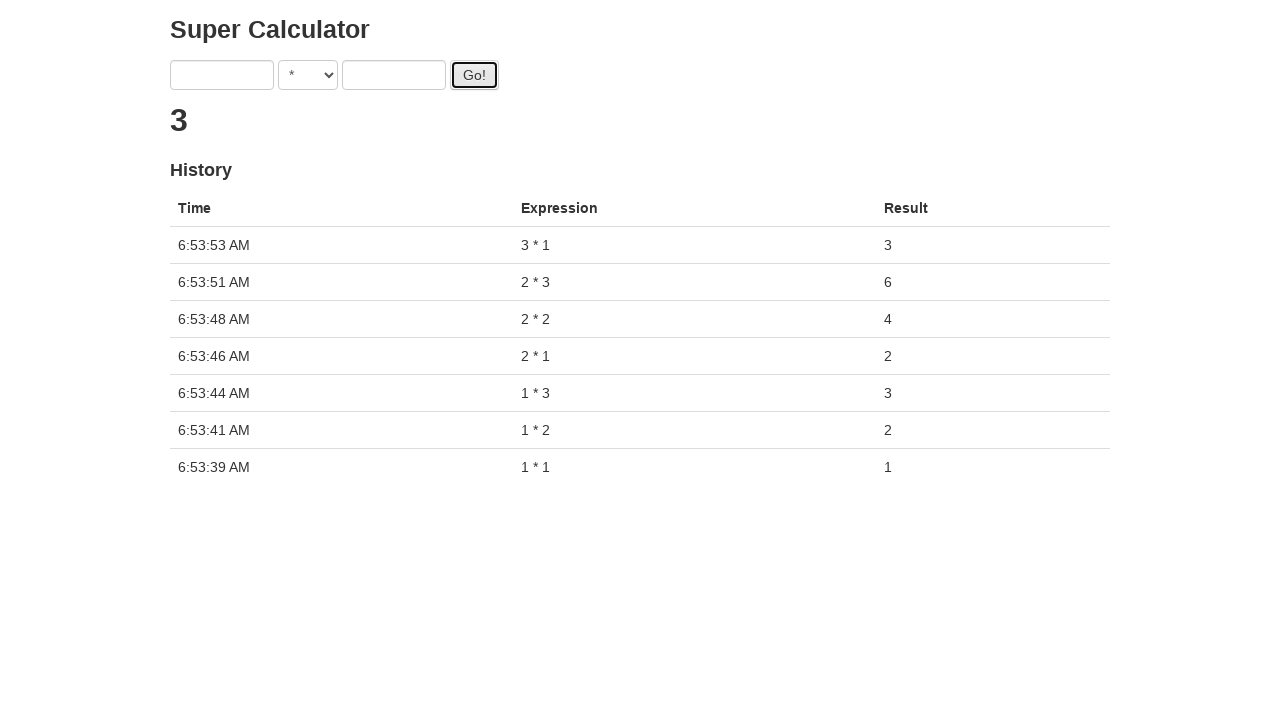

Filled first number field with 3 on input[ng-model='first']
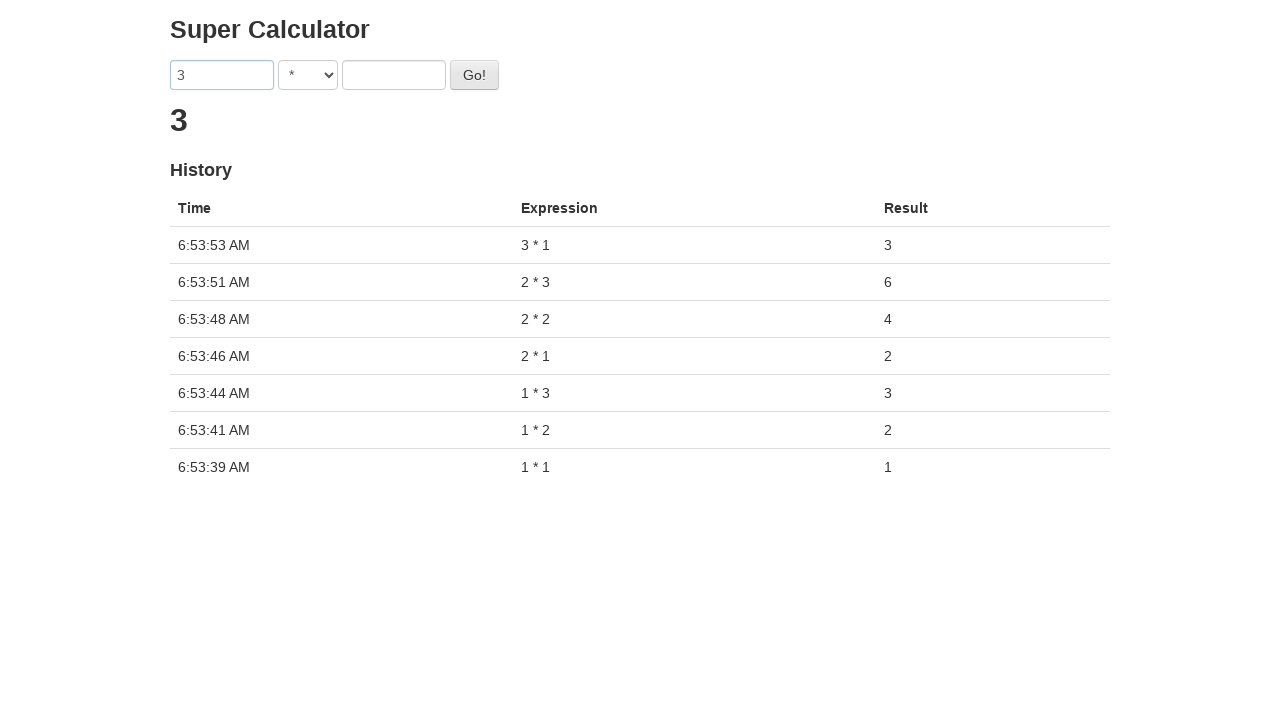

Filled second number field with 2 on input[ng-model='second']
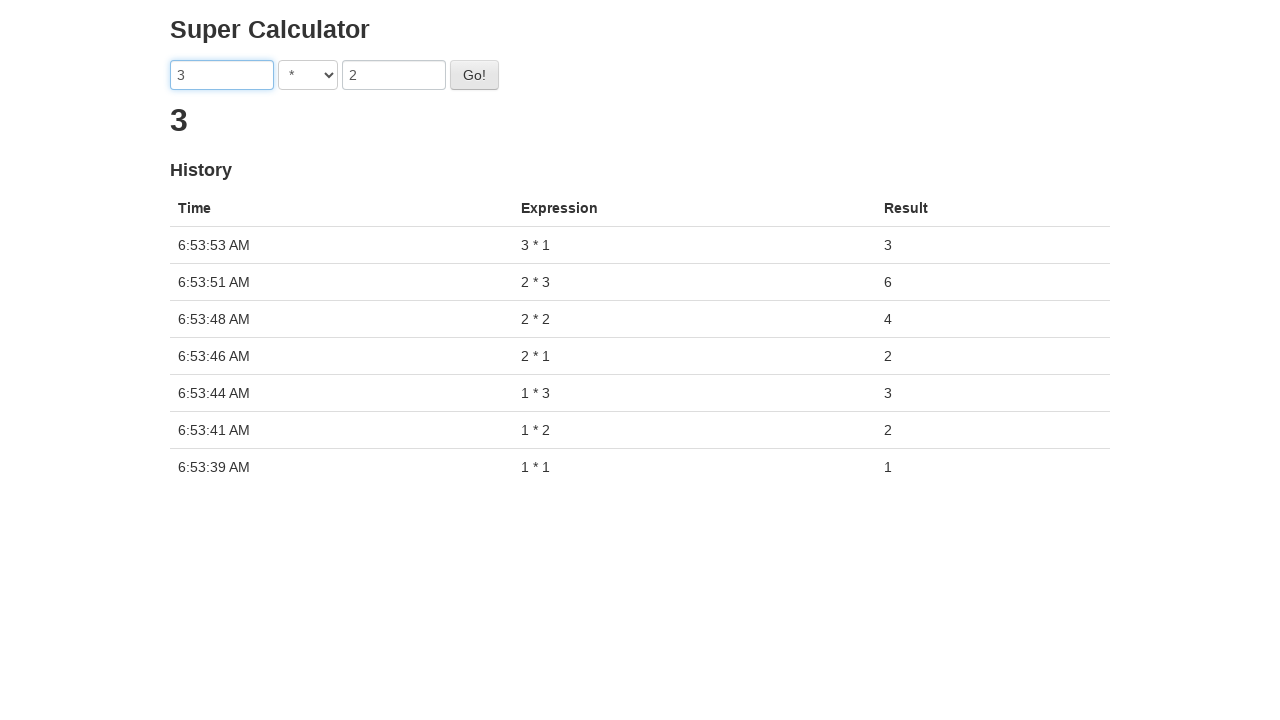

Clicked Go button to calculate 3 × 2 at (474, 75) on #gobutton
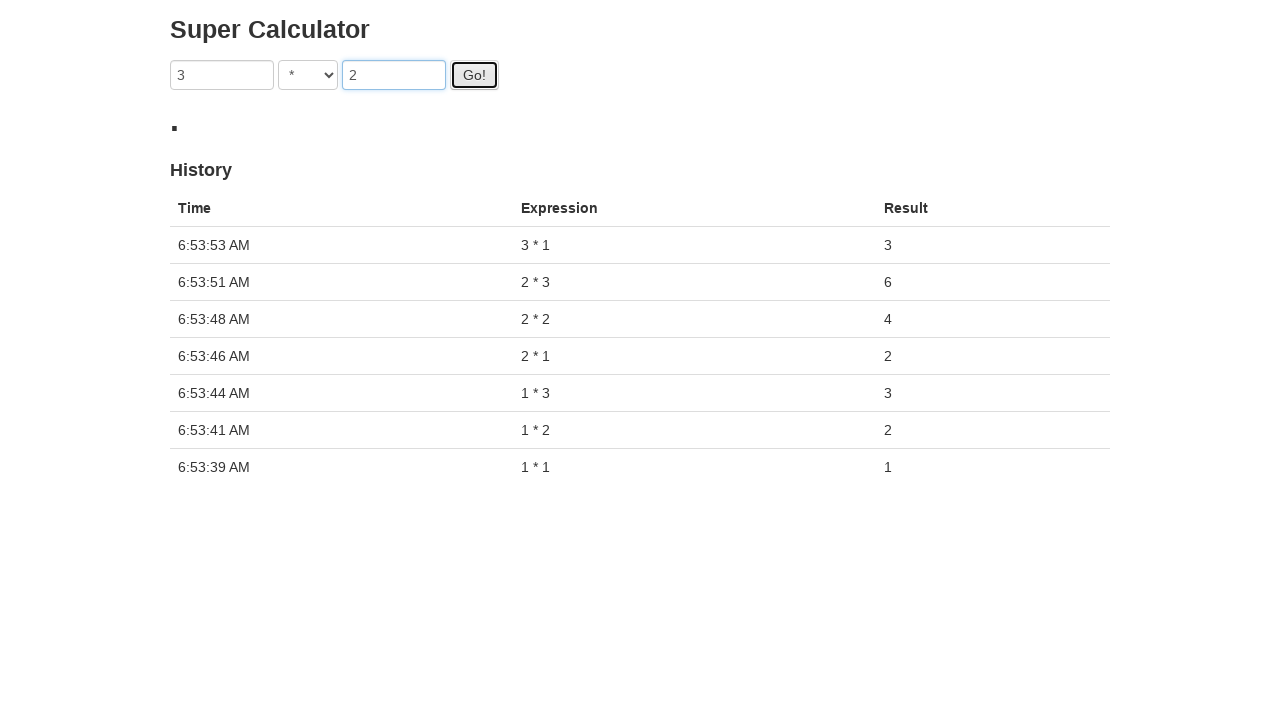

Result 6 appeared in calculator display
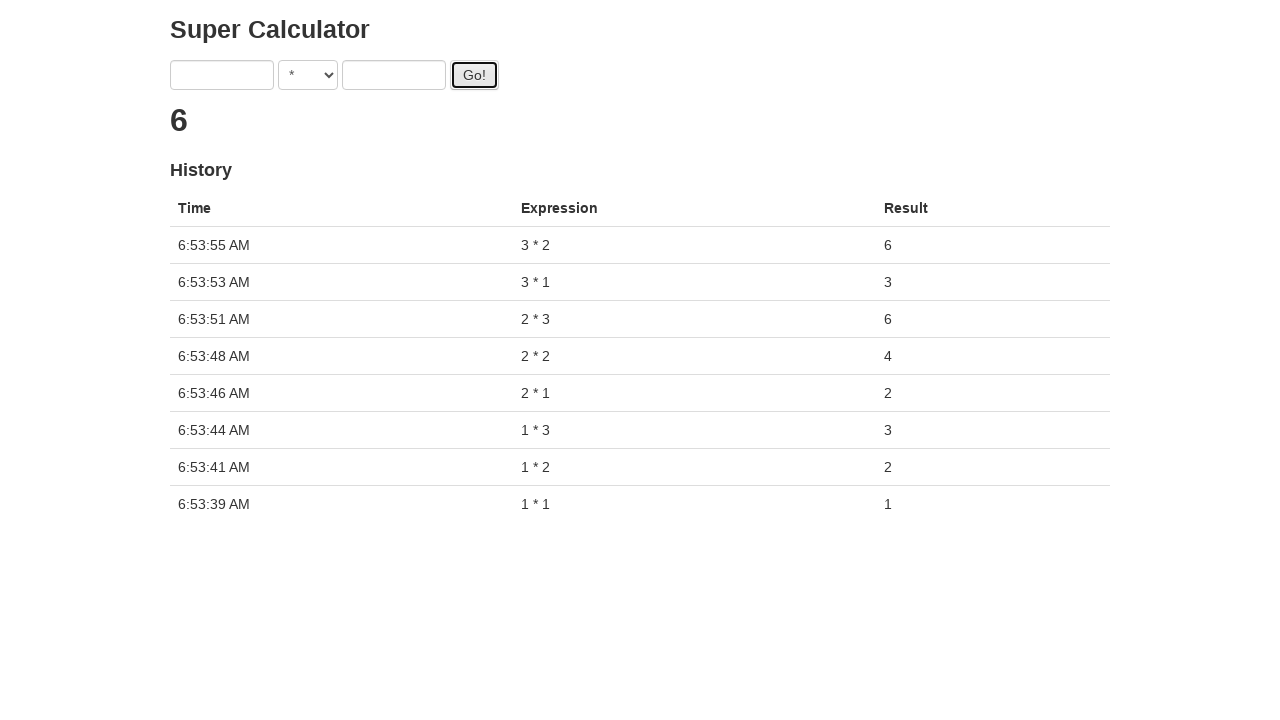

Filled first number field with 3 on input[ng-model='first']
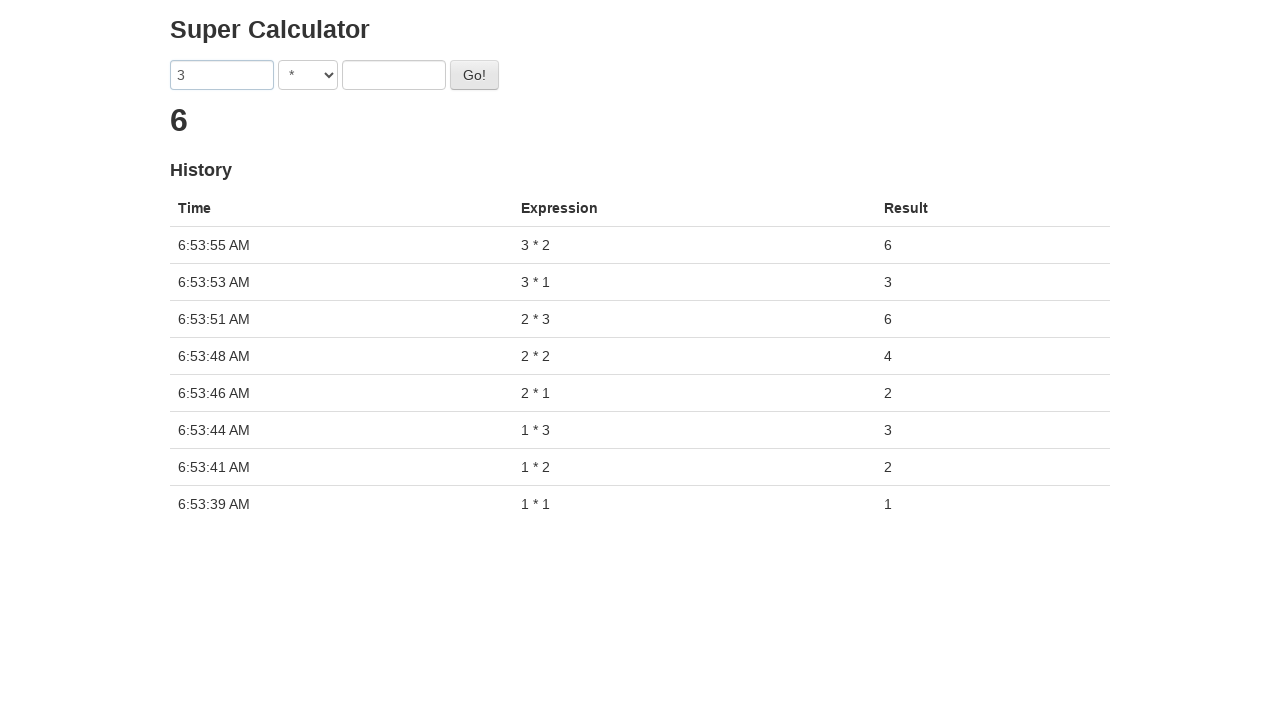

Filled second number field with 3 on input[ng-model='second']
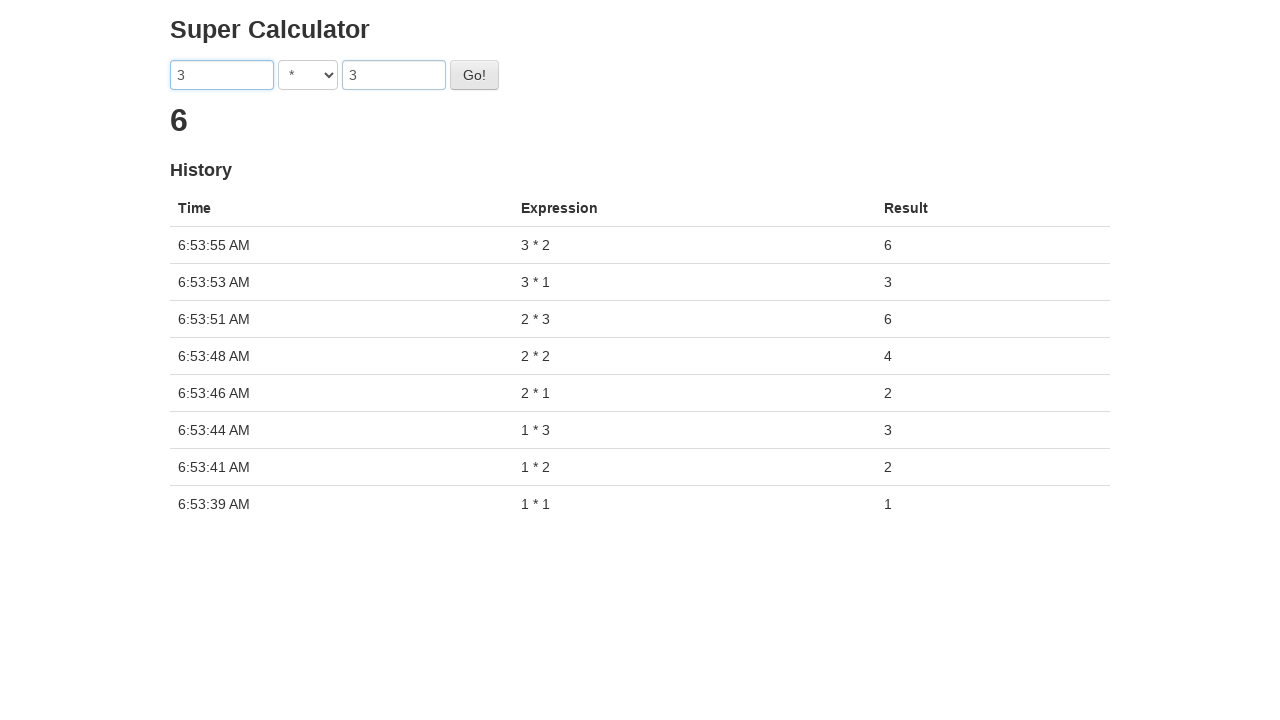

Clicked Go button to calculate 3 × 3 at (474, 75) on #gobutton
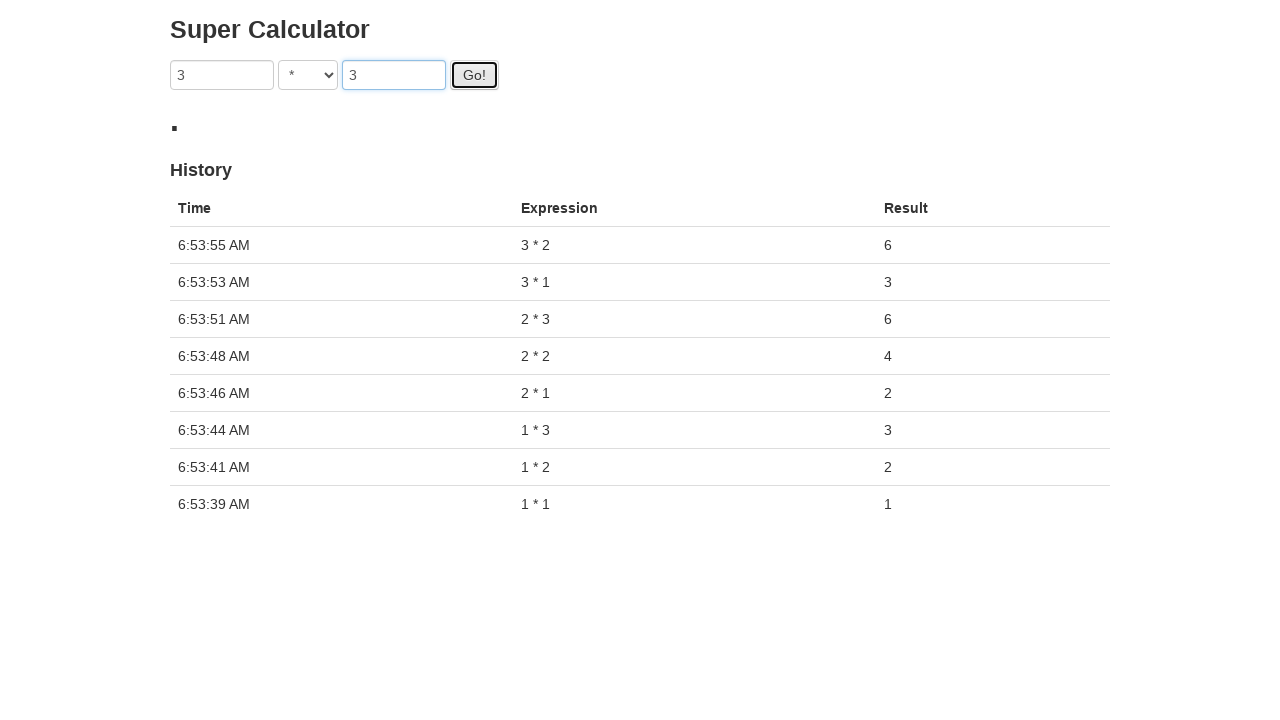

Result 9 appeared in calculator display
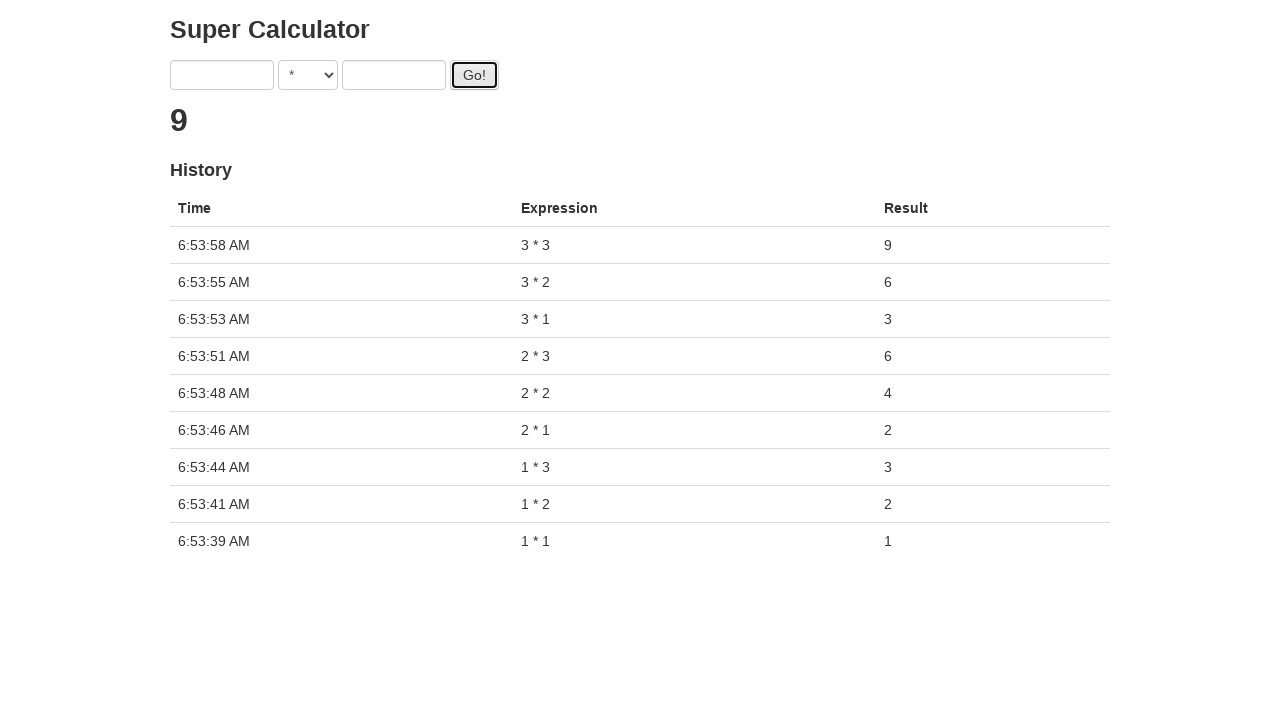

All 9 multiplication results loaded in table (3x3 grid complete)
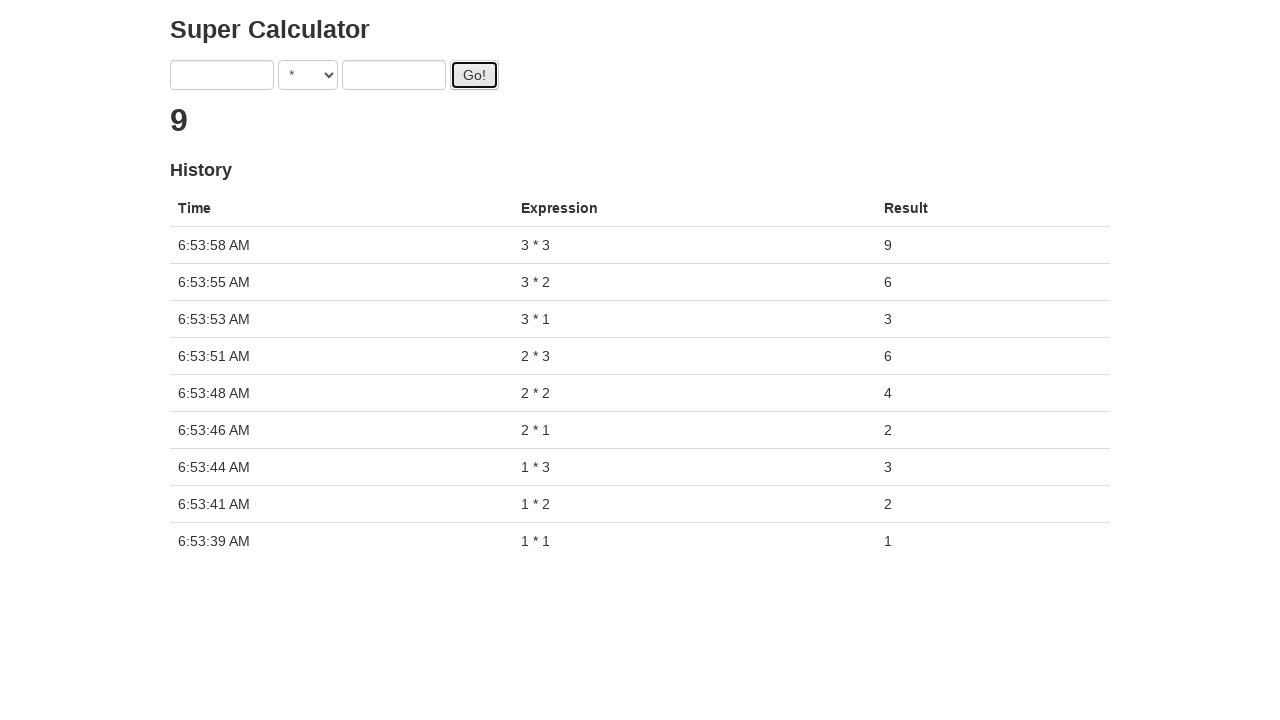

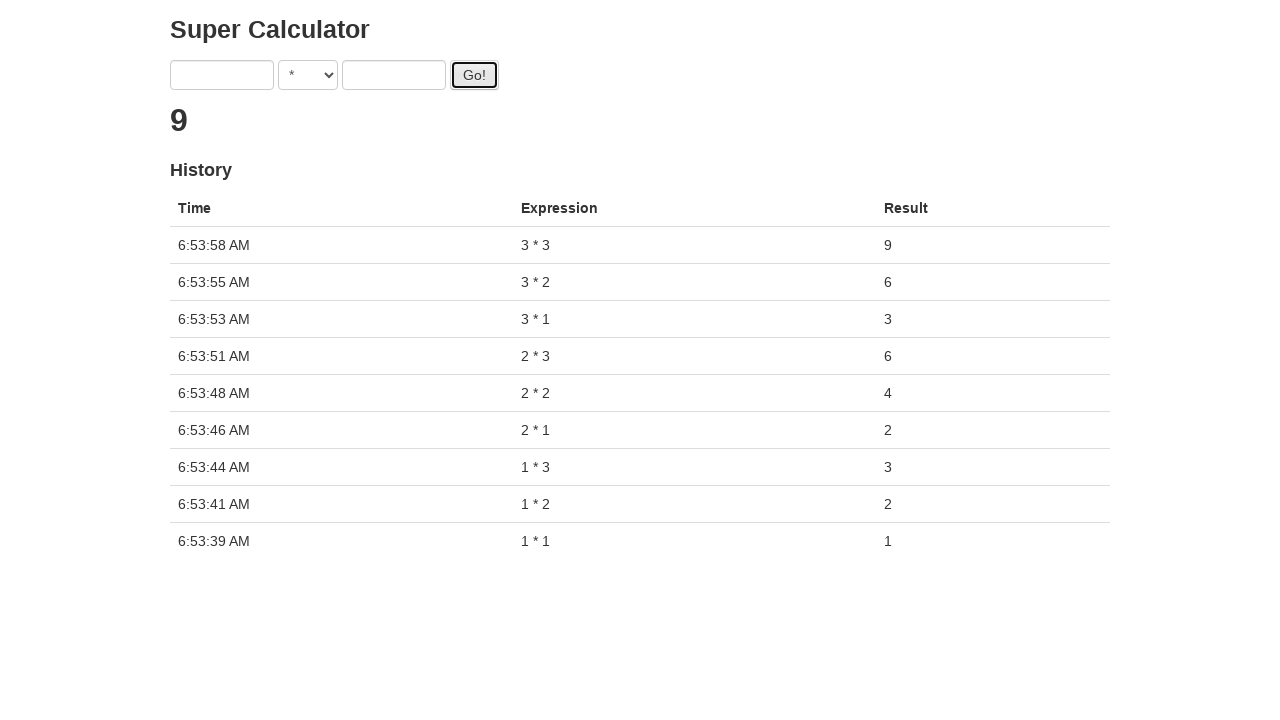